Tests jQuery UI sortable functionality by dragging and dropping list items to reorder them

Starting URL: https://jqueryui.com/sortable/

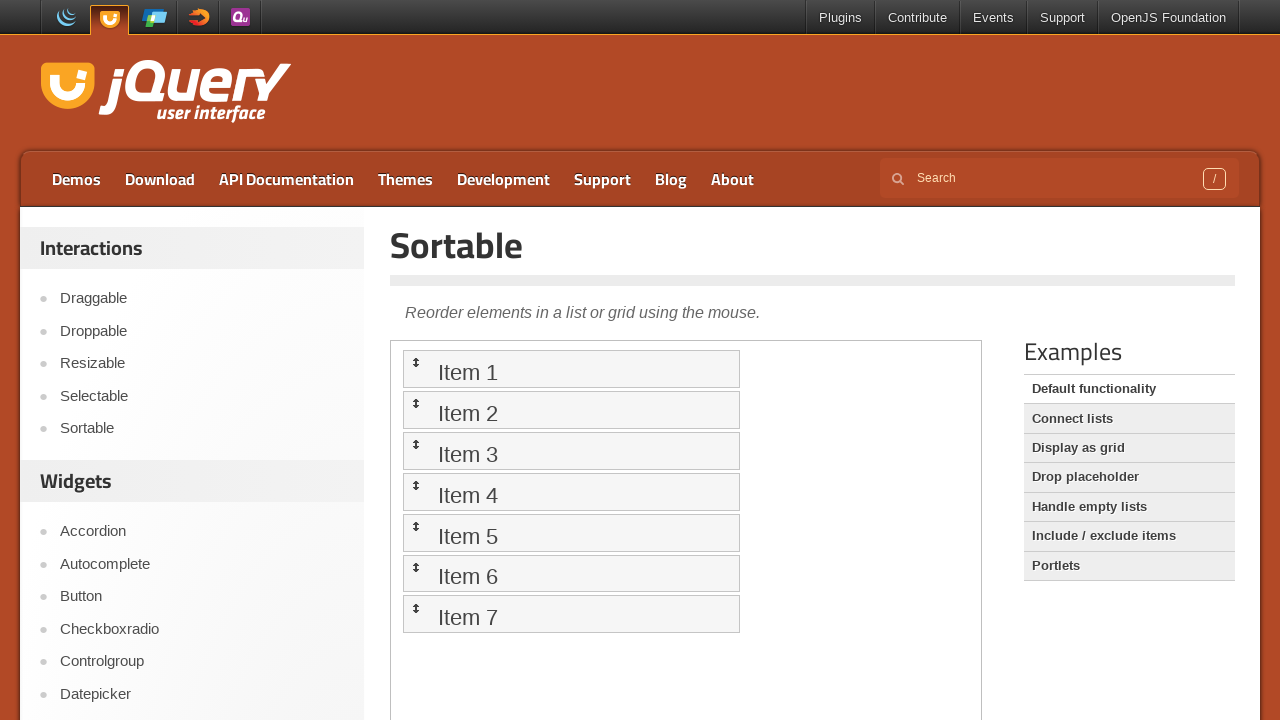

Pressed ArrowDown to scroll page
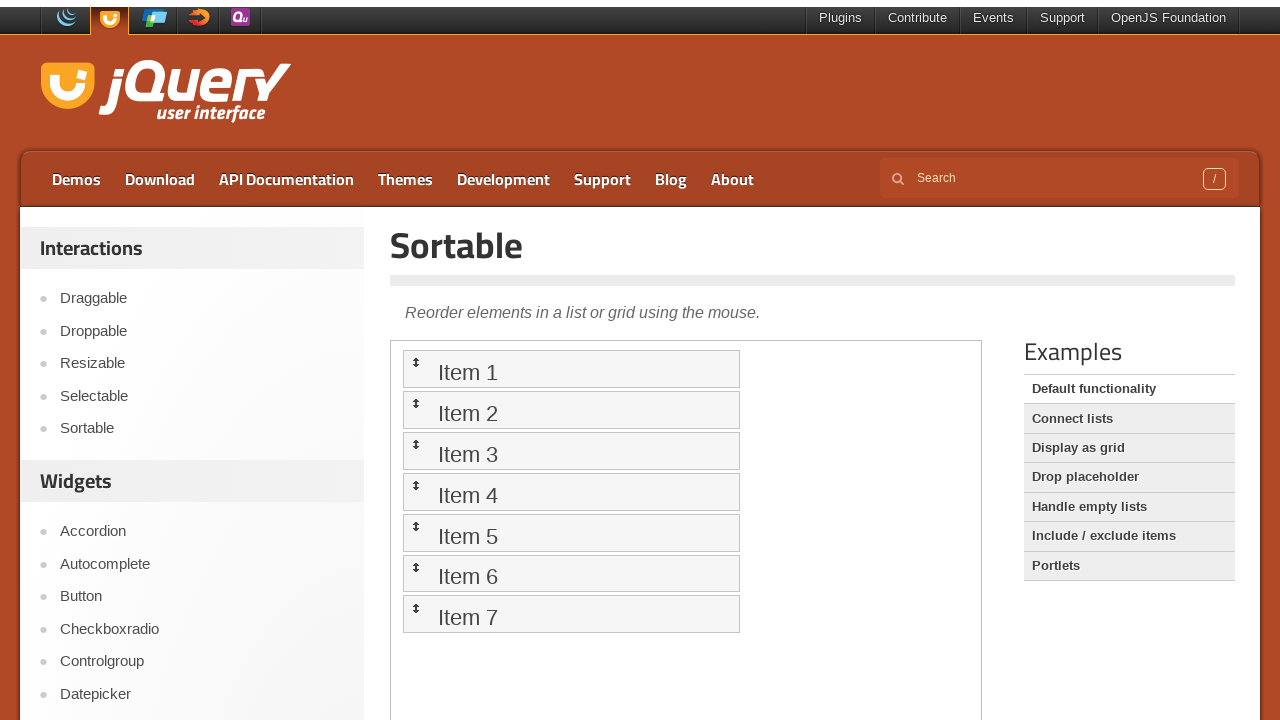

Waited 1 second for scroll animation
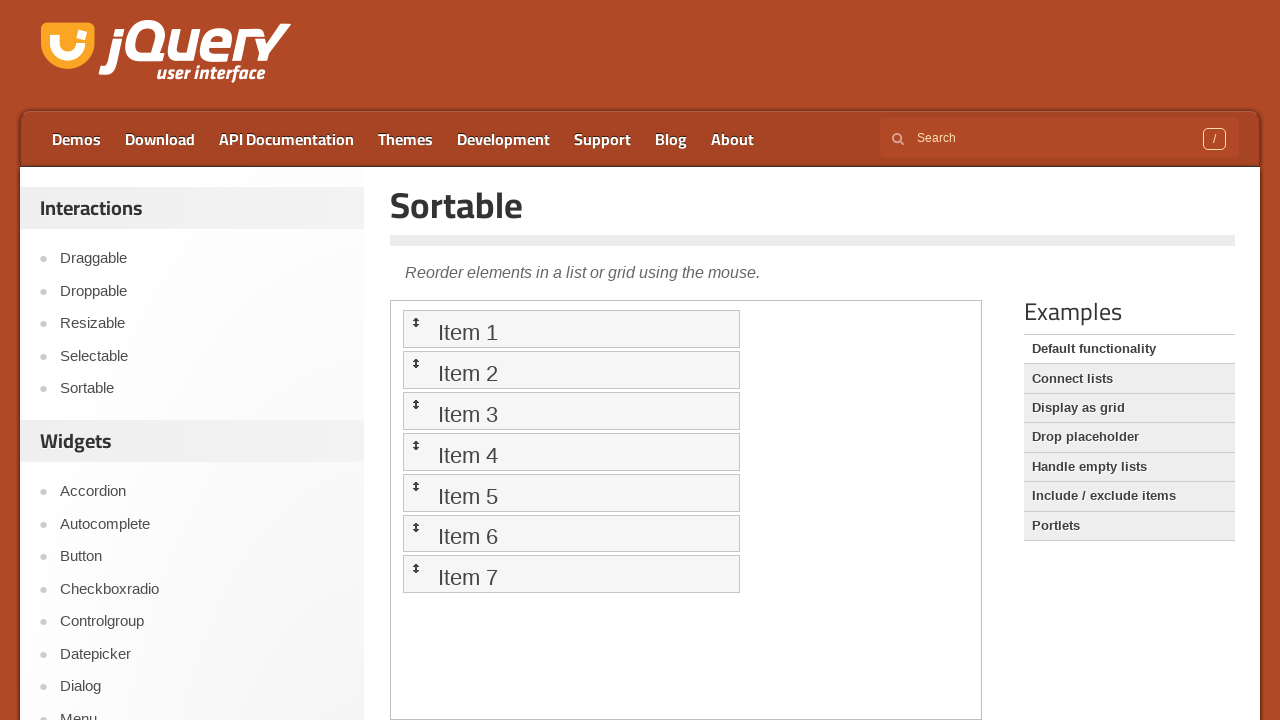

Pressed ArrowDown to scroll page
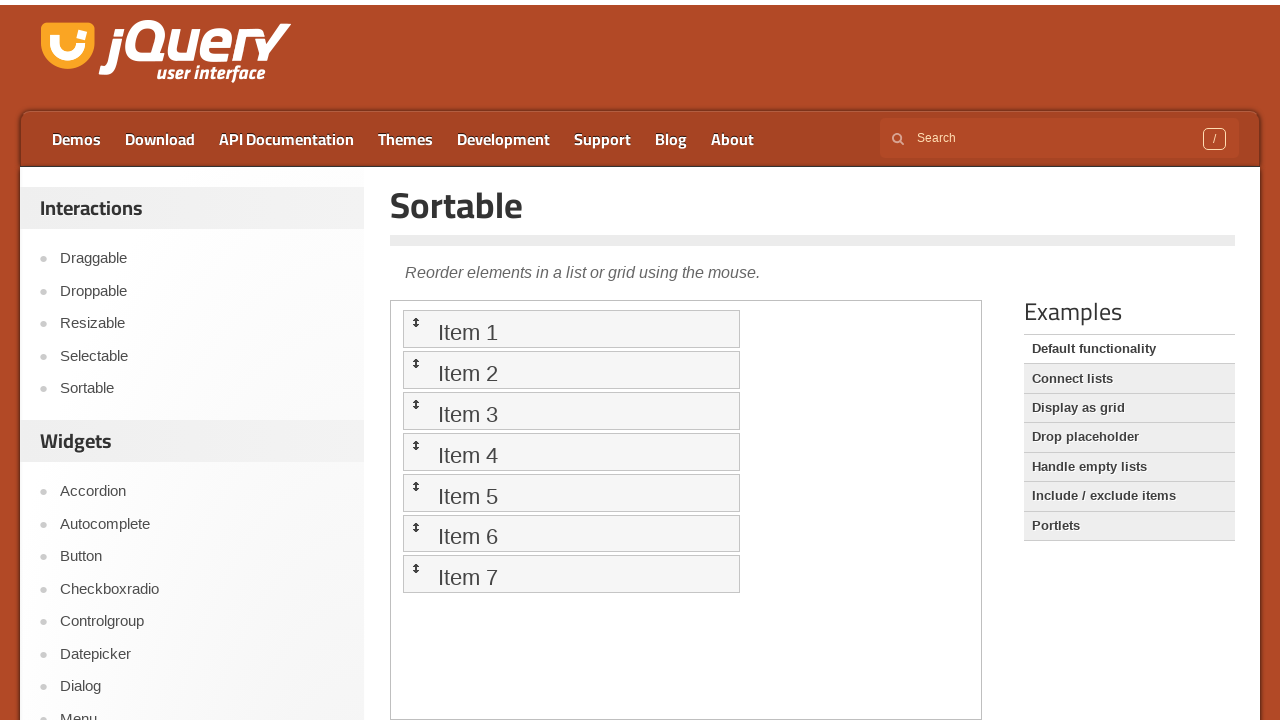

Waited 1 second for scroll animation
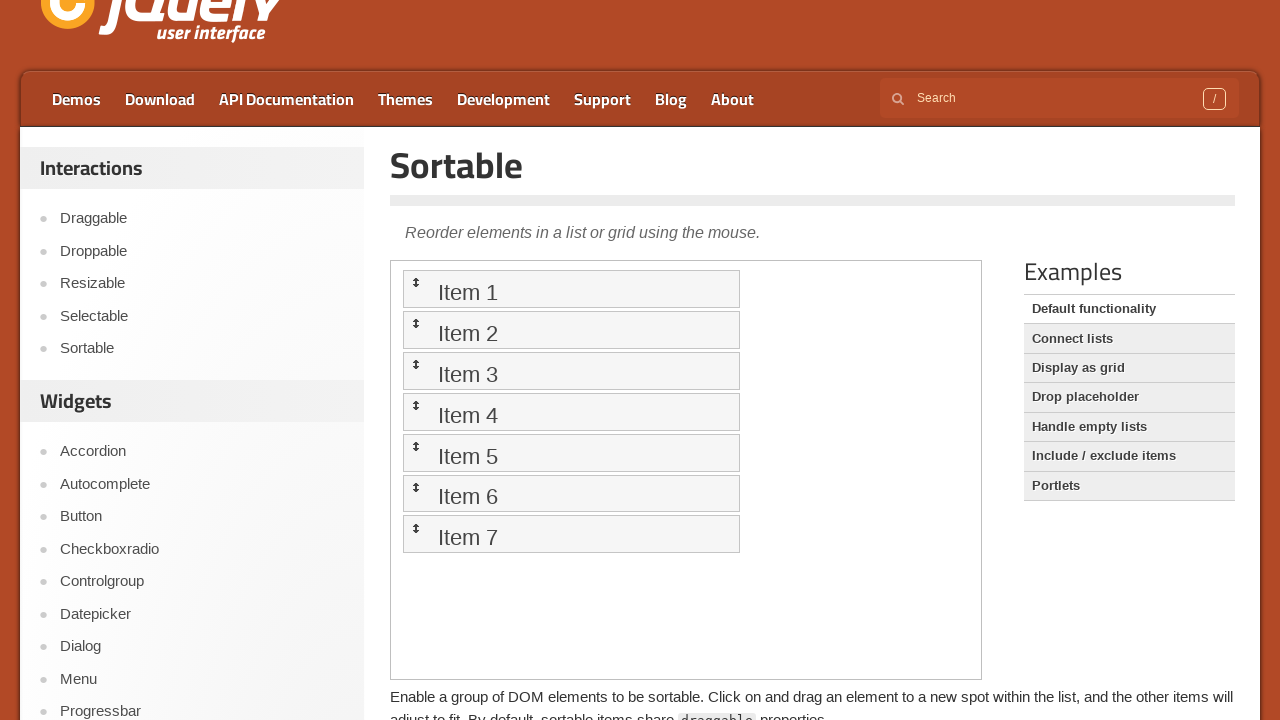

Pressed ArrowDown to scroll page
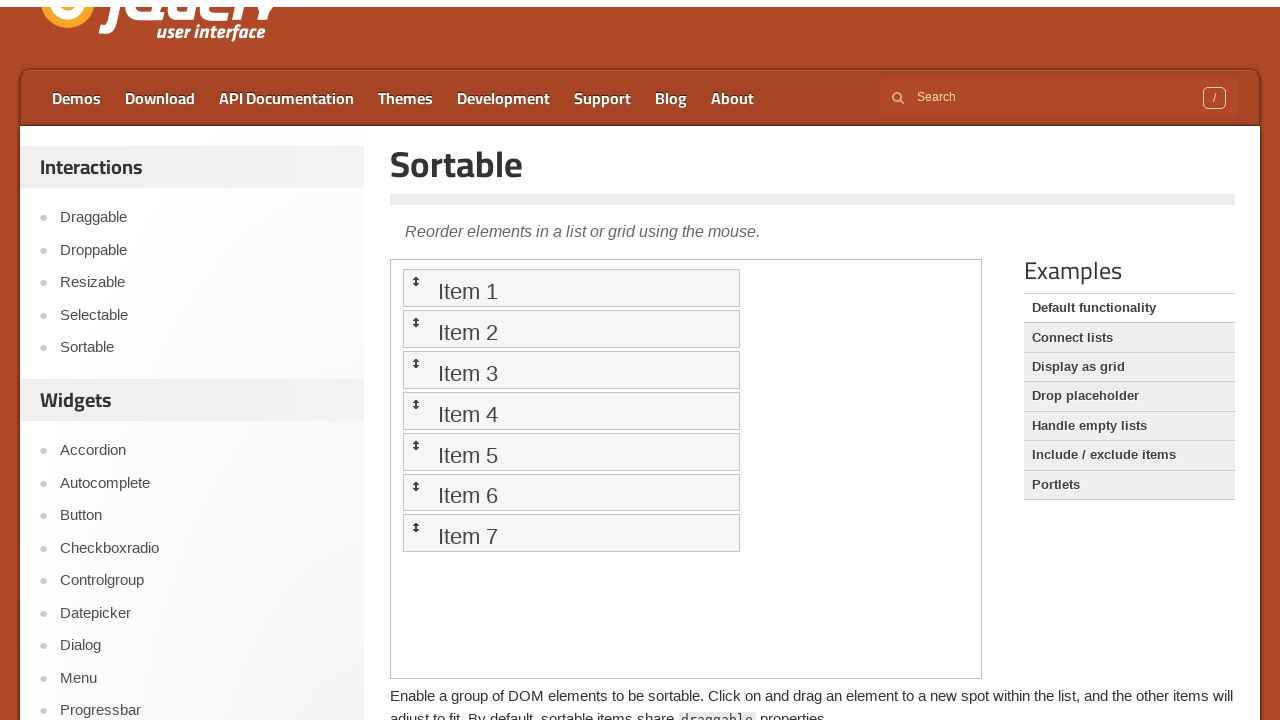

Waited 1 second for scroll animation
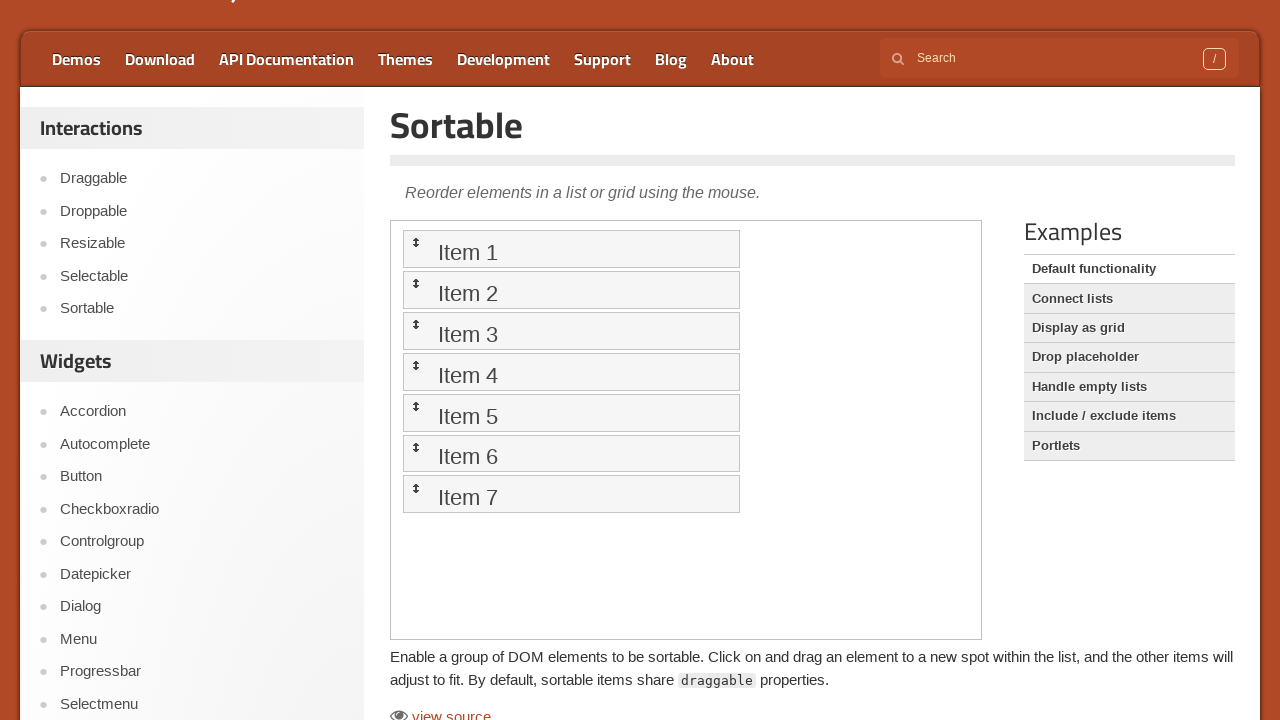

Pressed ArrowDown to scroll page
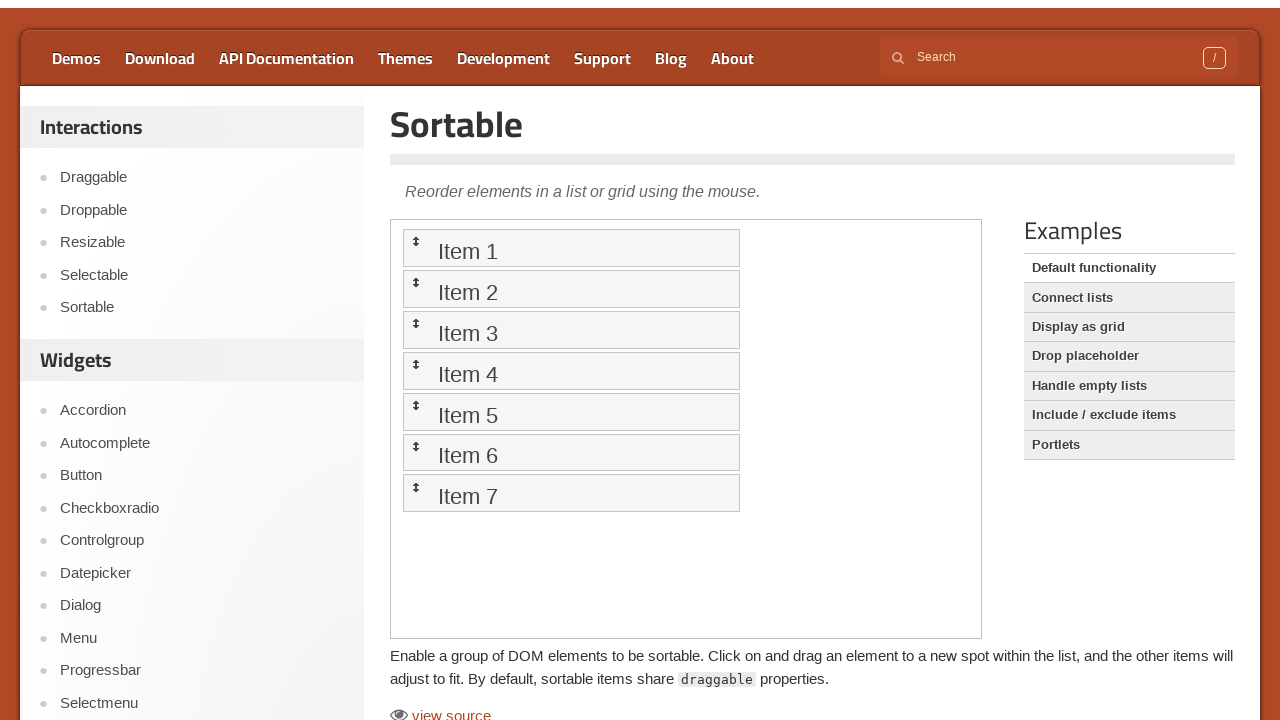

Waited 1 second for scroll animation
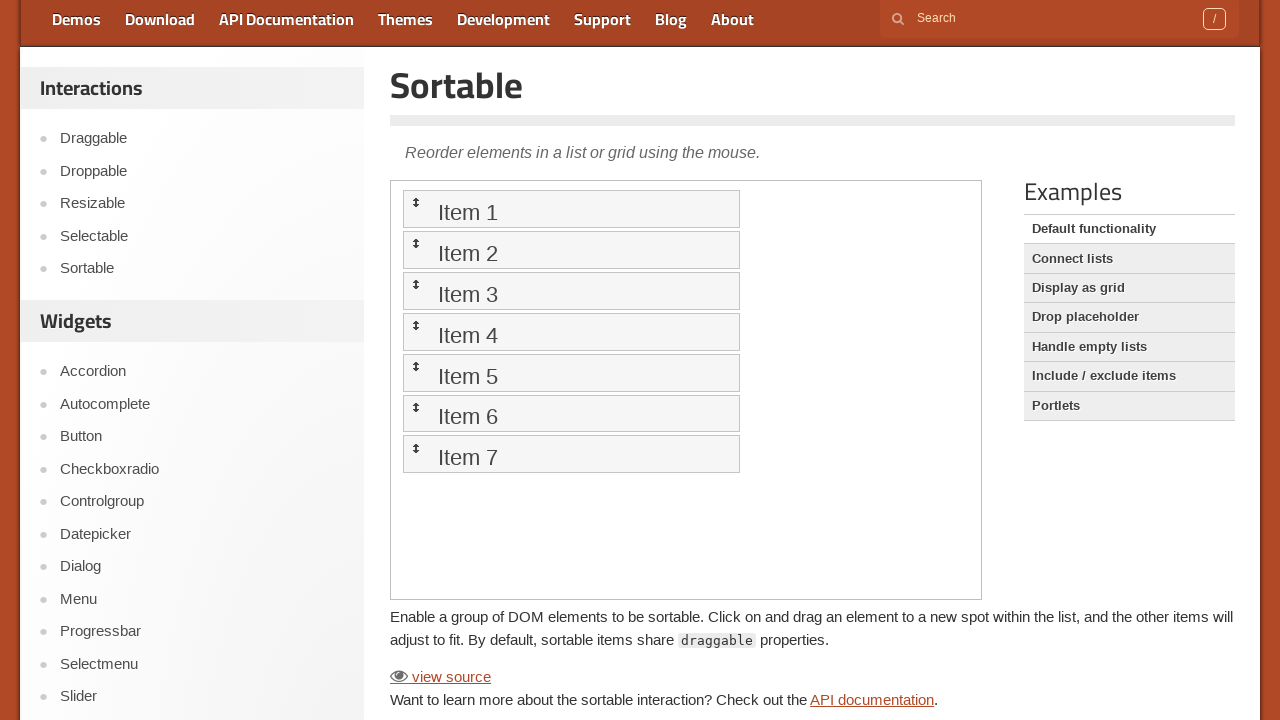

Pressed ArrowDown to scroll page
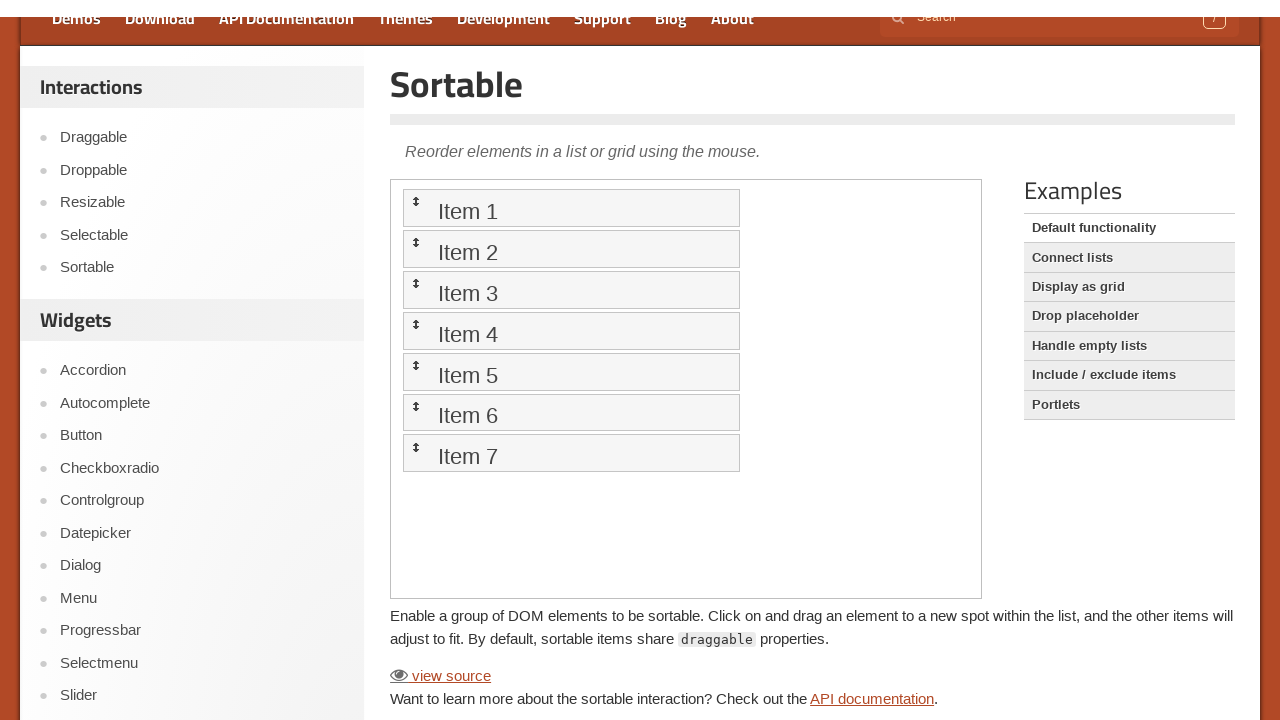

Waited 1 second for scroll animation
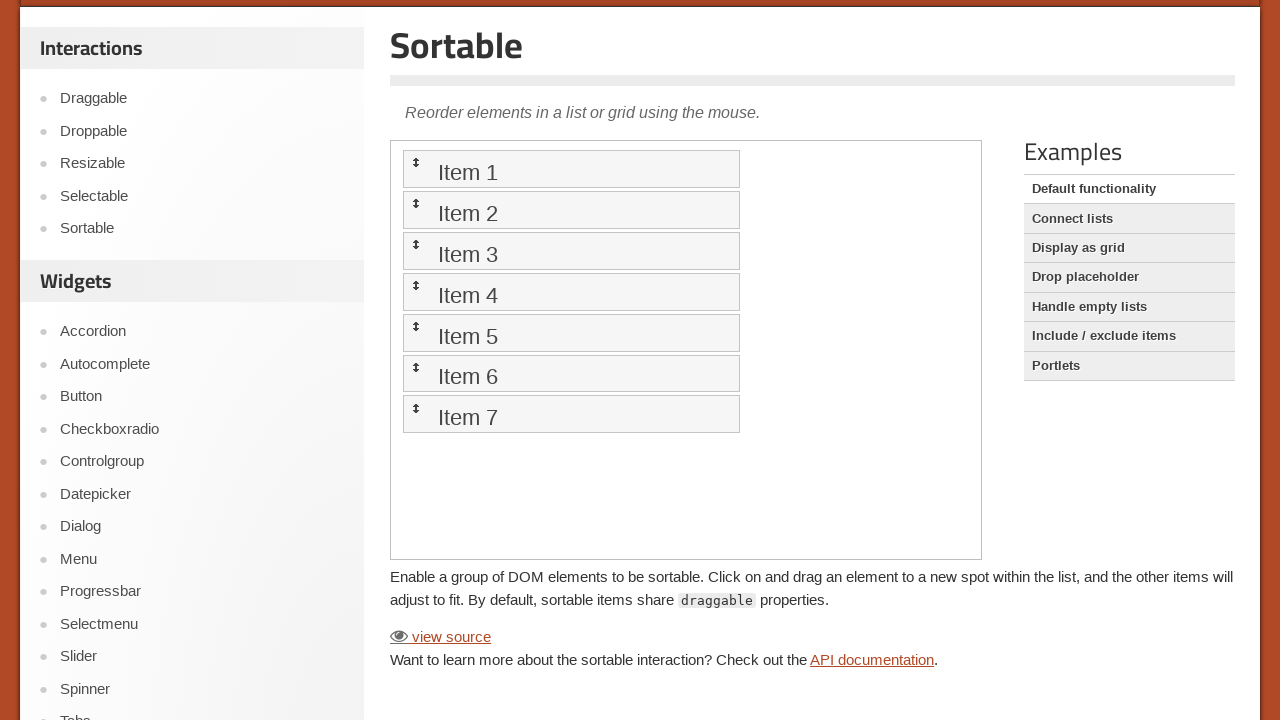

Located iframe containing jQuery UI sortable demo
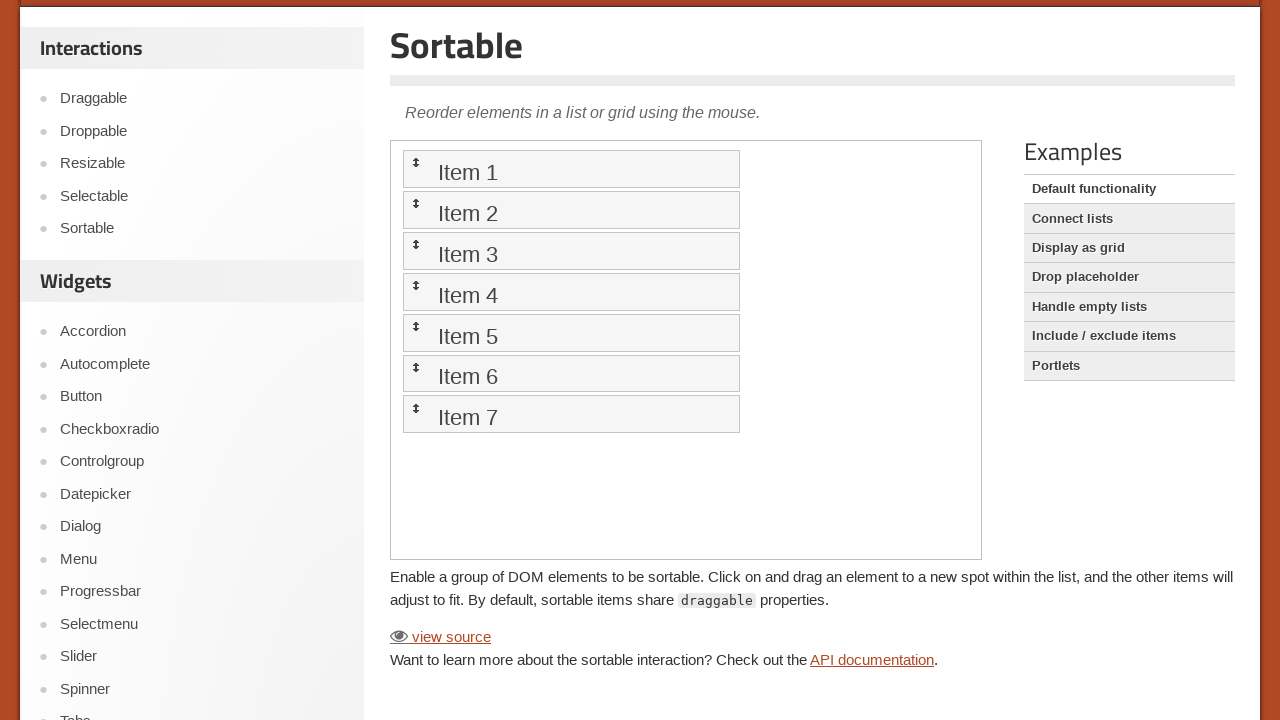

Located sortable container element
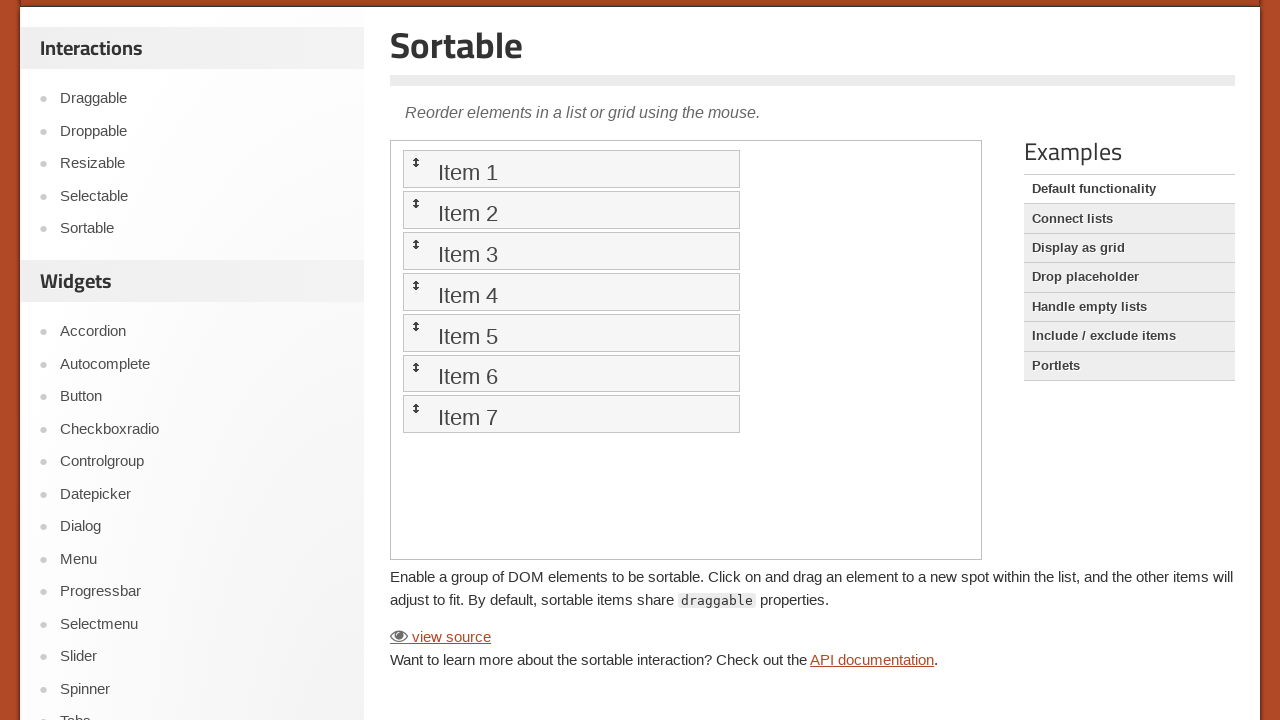

Located all sortable list items
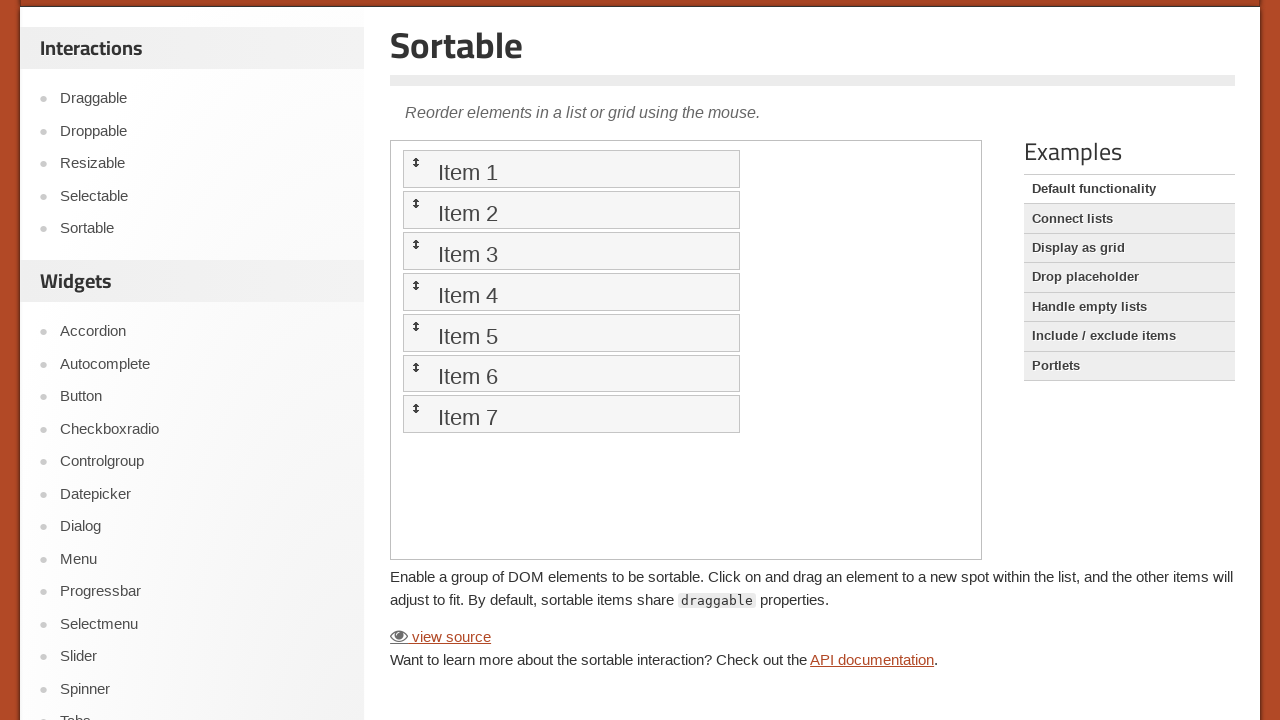

Waited 1 second before drag operation 1
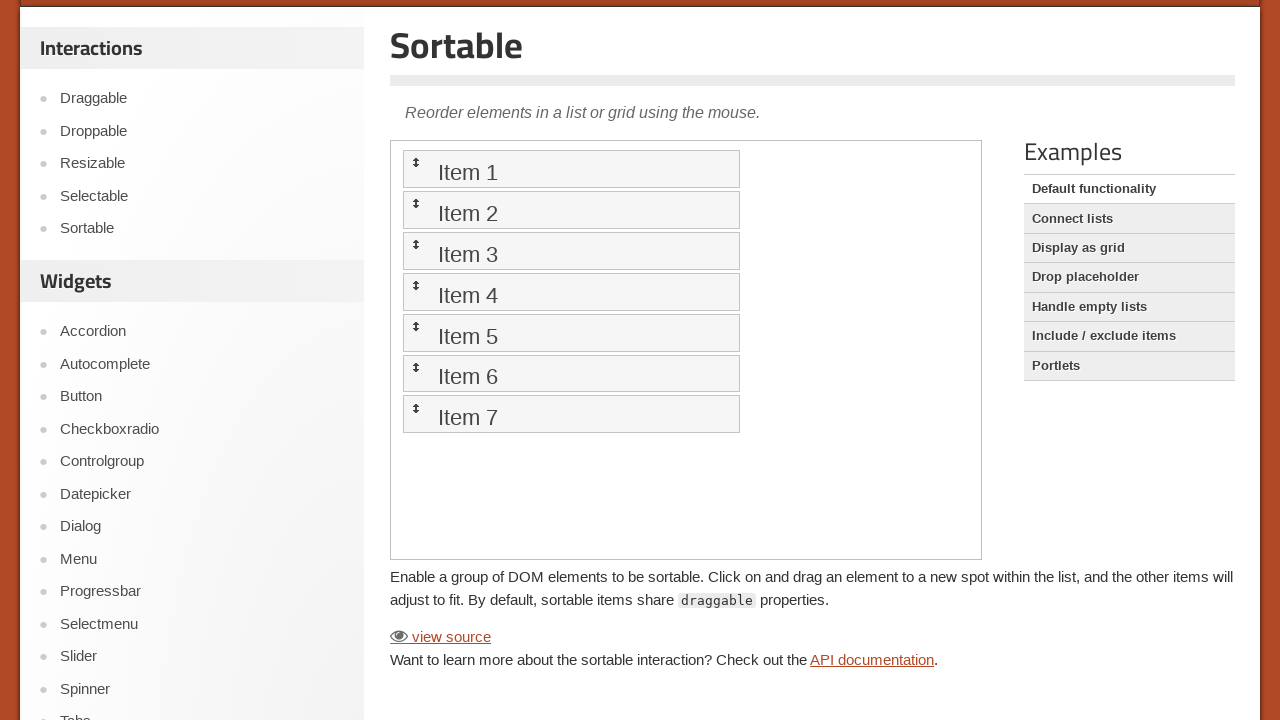

Located source item at index 3 for drag operation 1
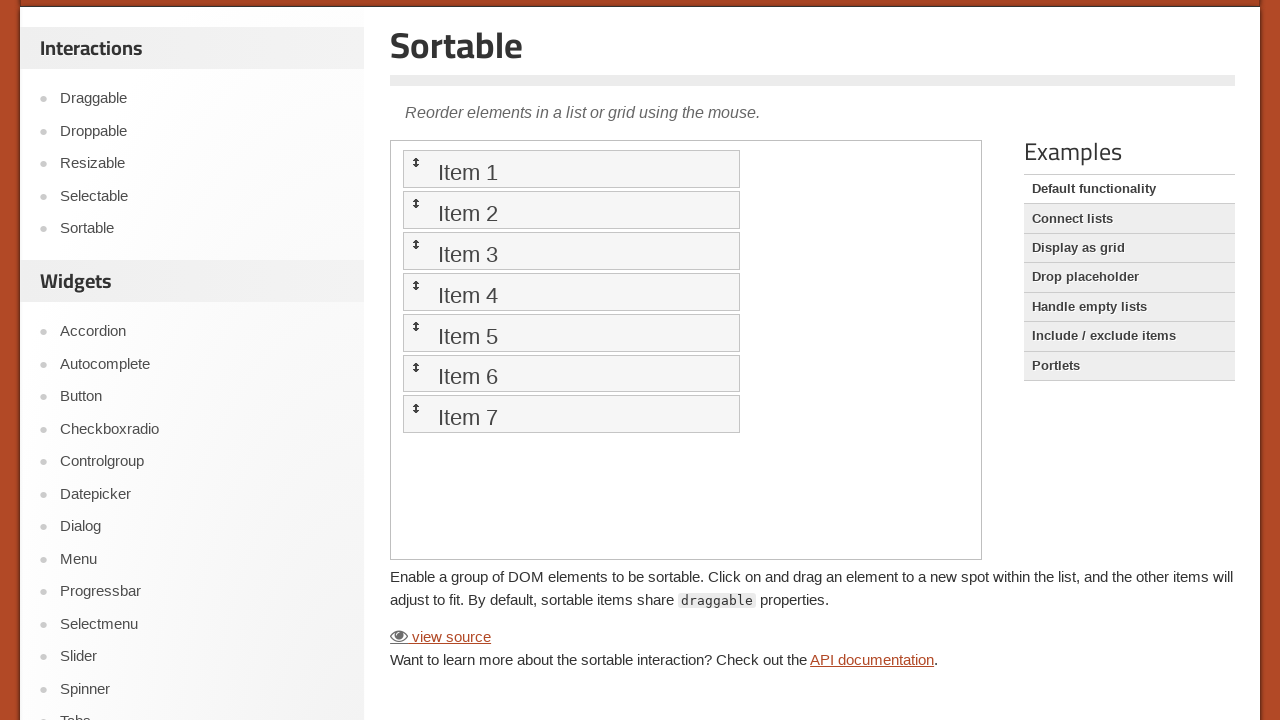

Located target item (last position) for drag operation 1
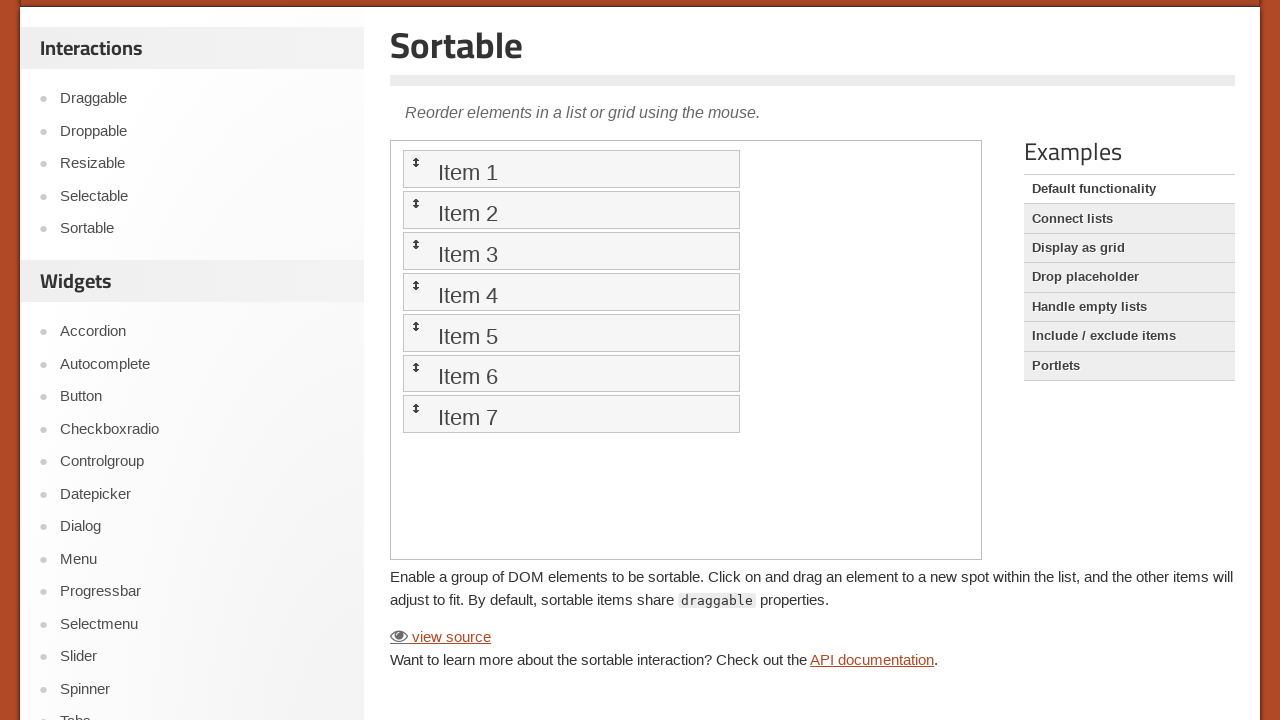

Dragged item from index 3 to last position (operation 1 of 7) at (571, 414)
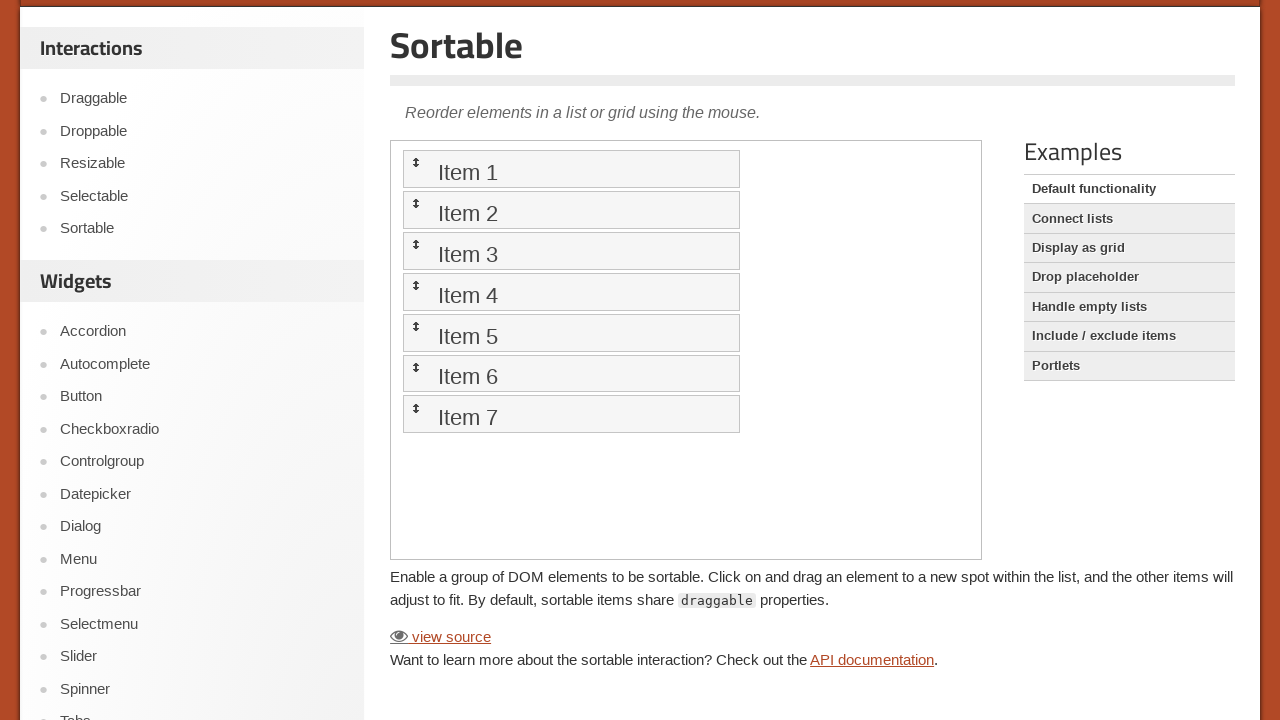

Waited 1 second before drag operation 2
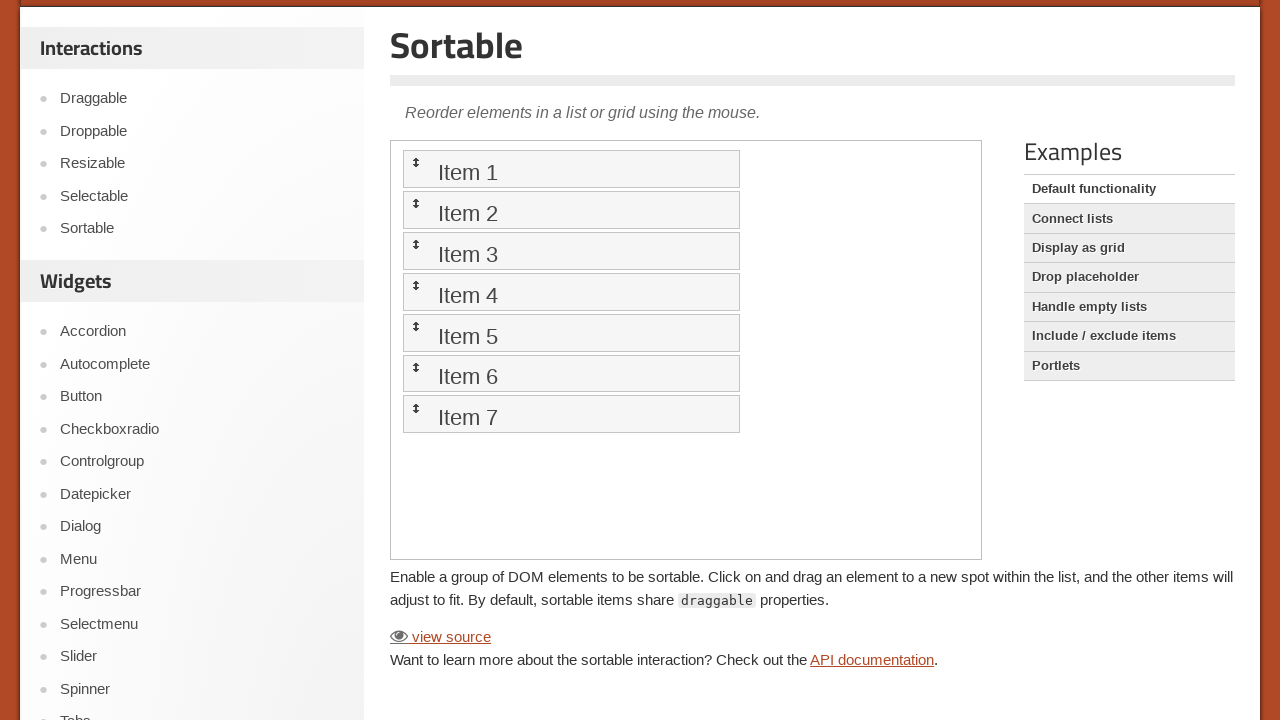

Located source item at index 3 for drag operation 2
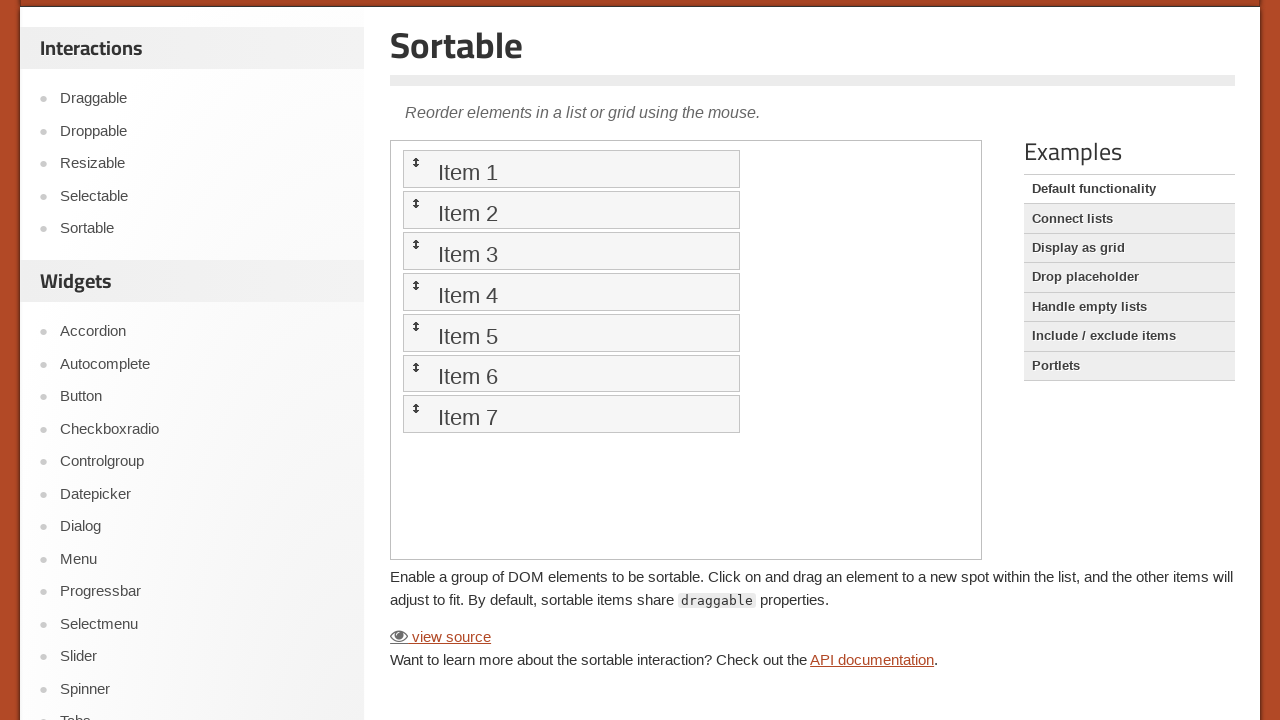

Located target item (last position) for drag operation 2
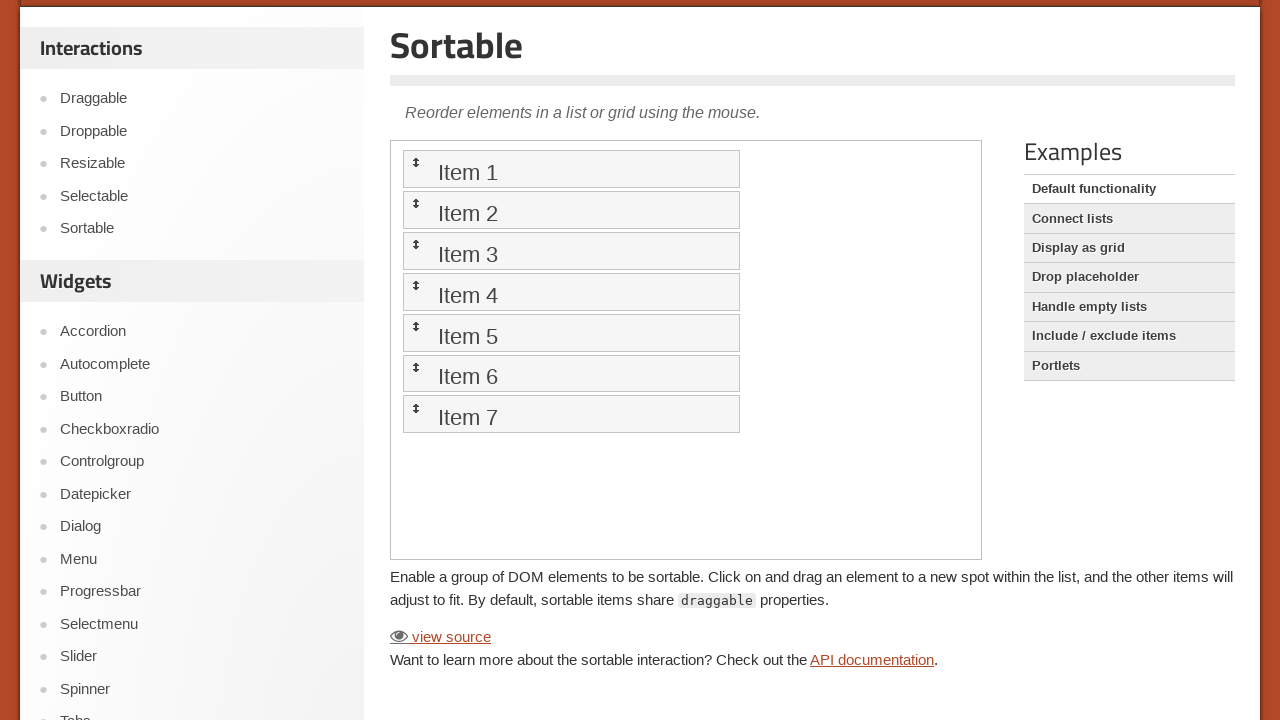

Dragged item from index 3 to last position (operation 2 of 7) at (571, 414)
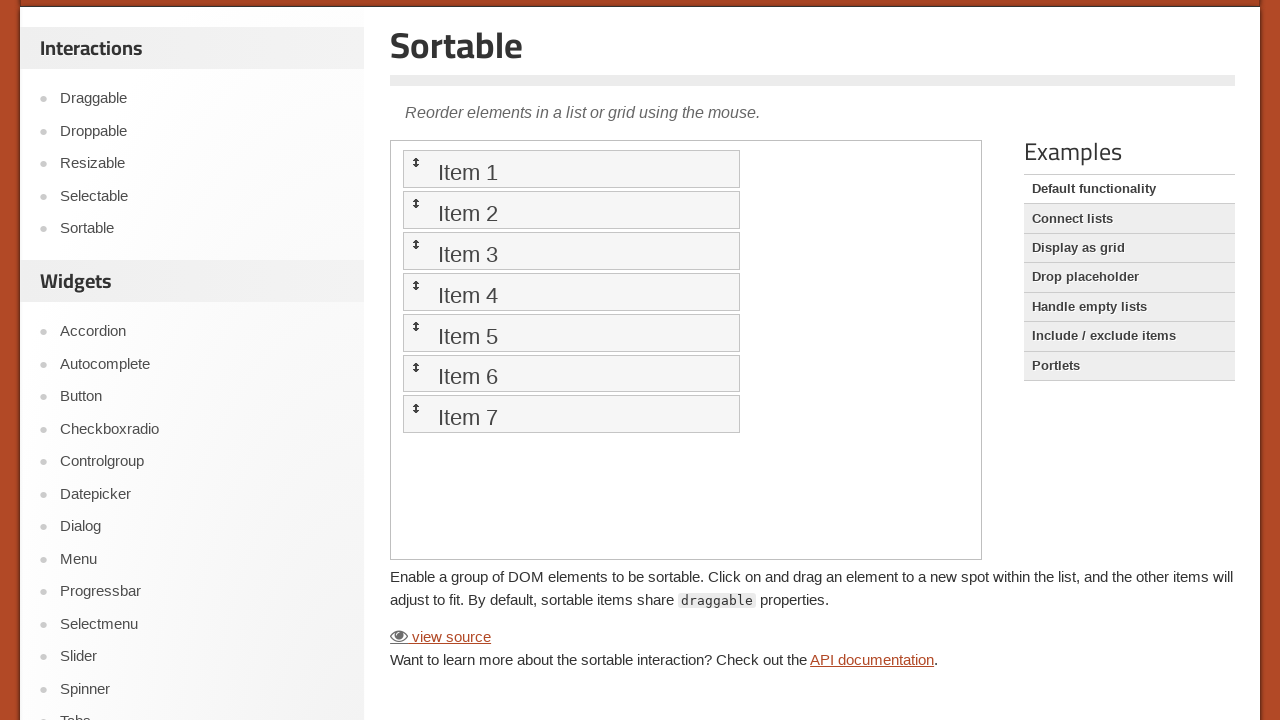

Waited 1 second before drag operation 3
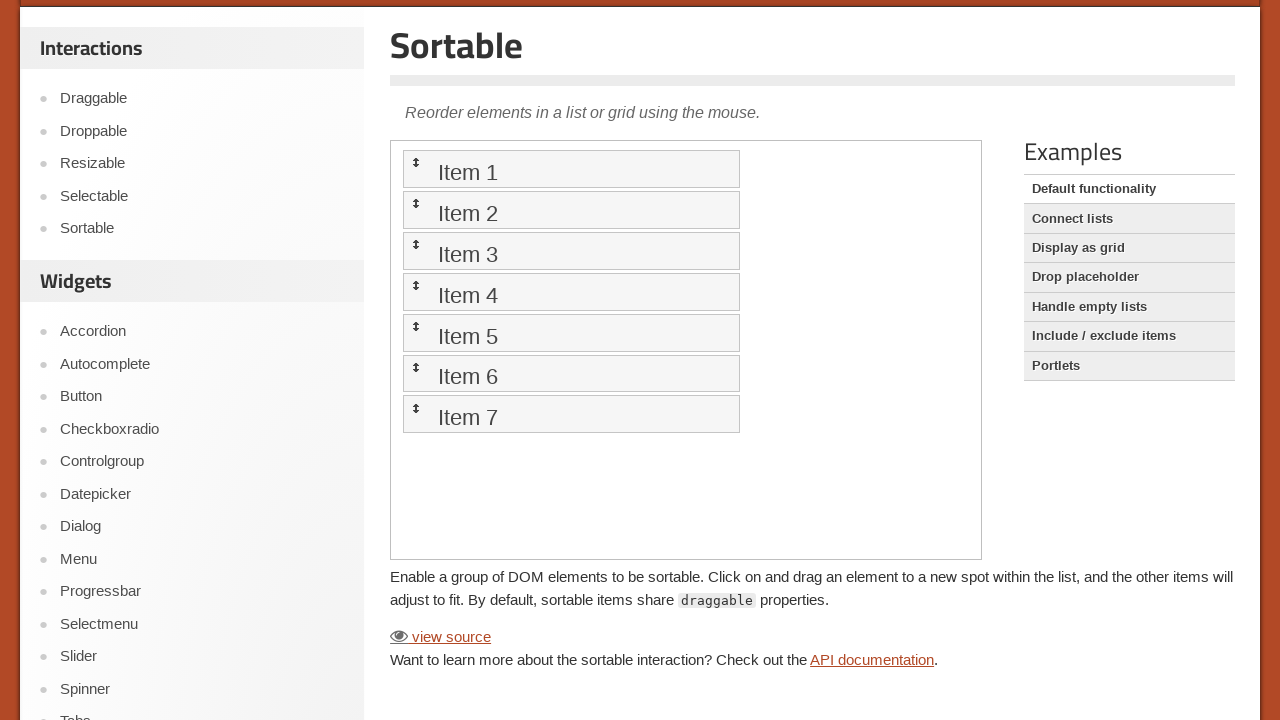

Located source item at index 3 for drag operation 3
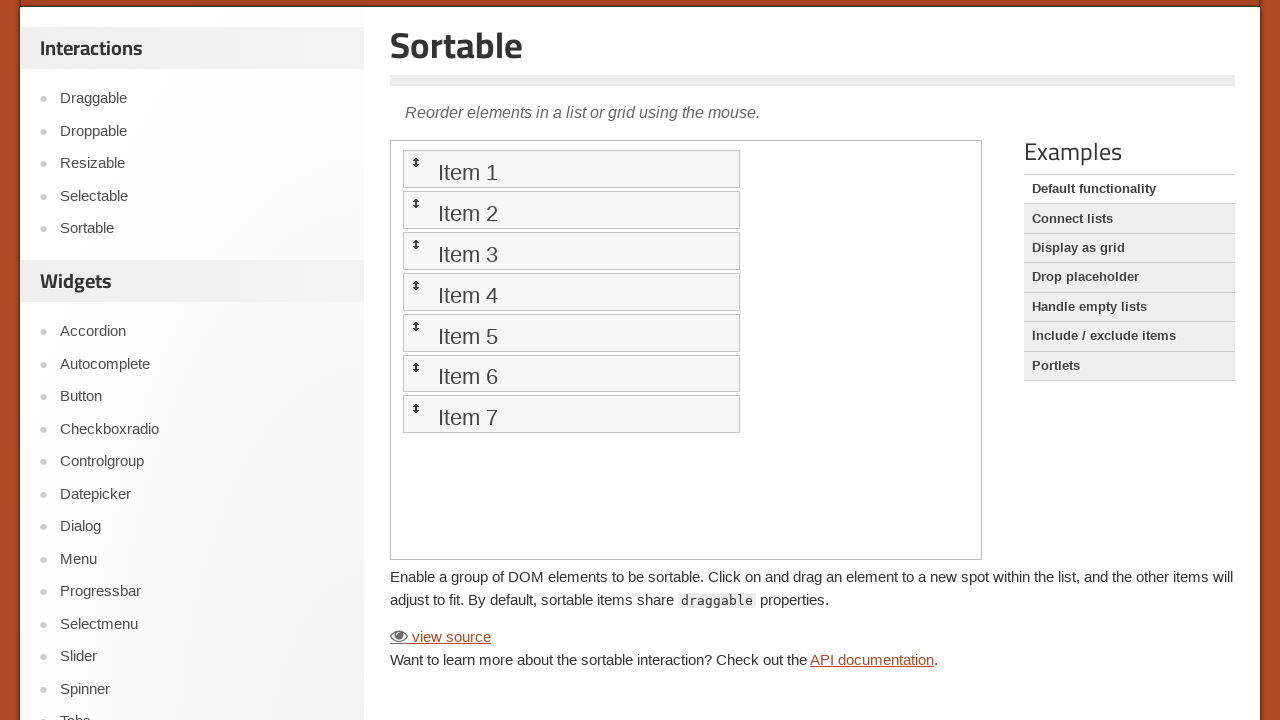

Located target item (last position) for drag operation 3
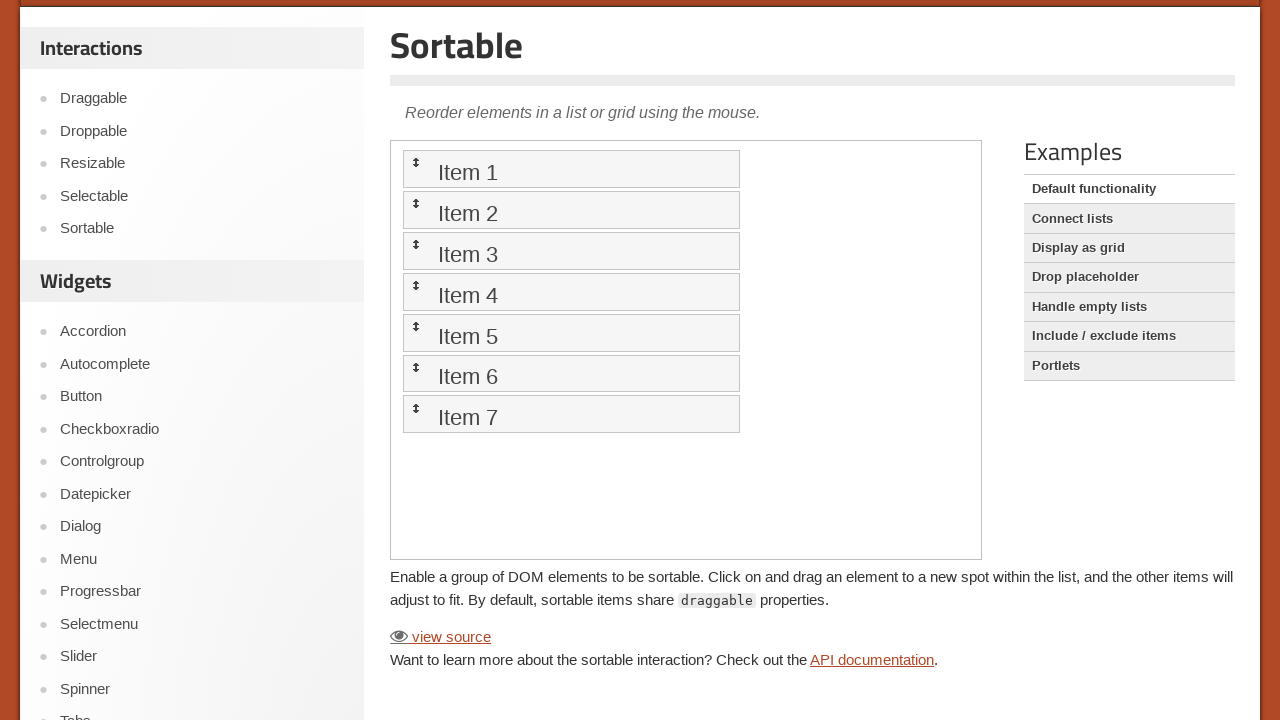

Dragged item from index 3 to last position (operation 3 of 7) at (571, 414)
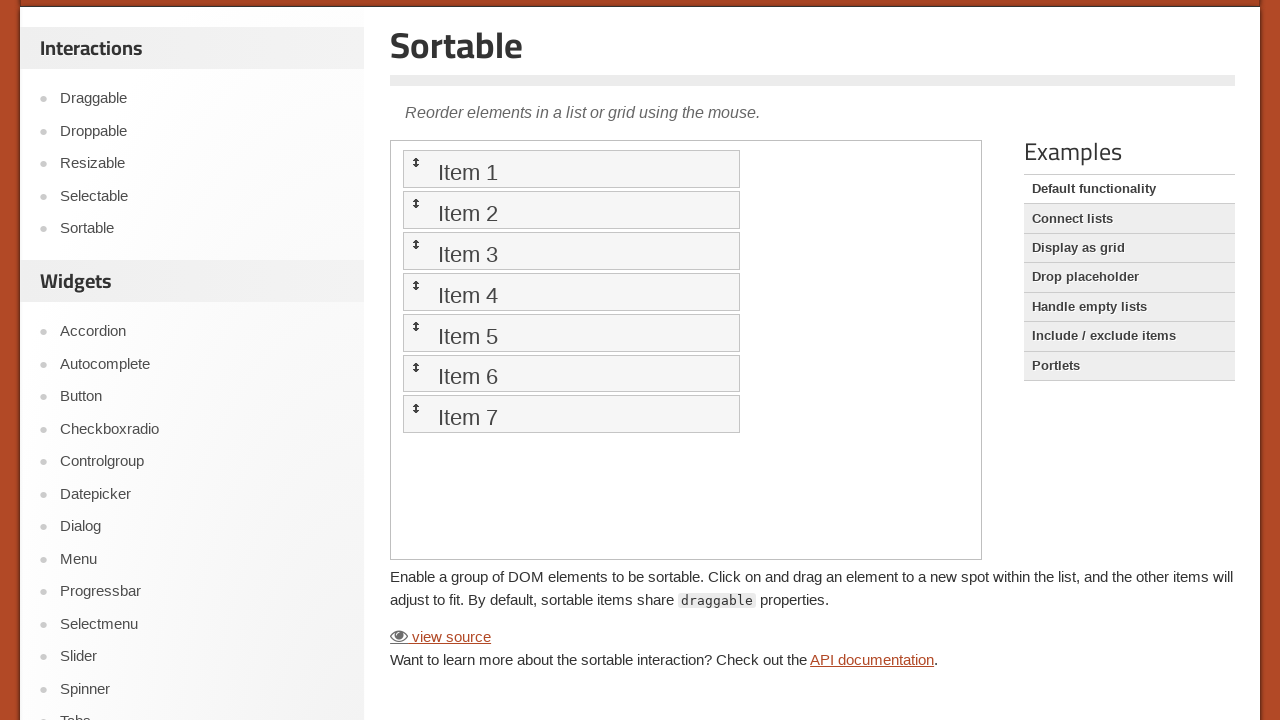

Waited 1 second before drag operation 4
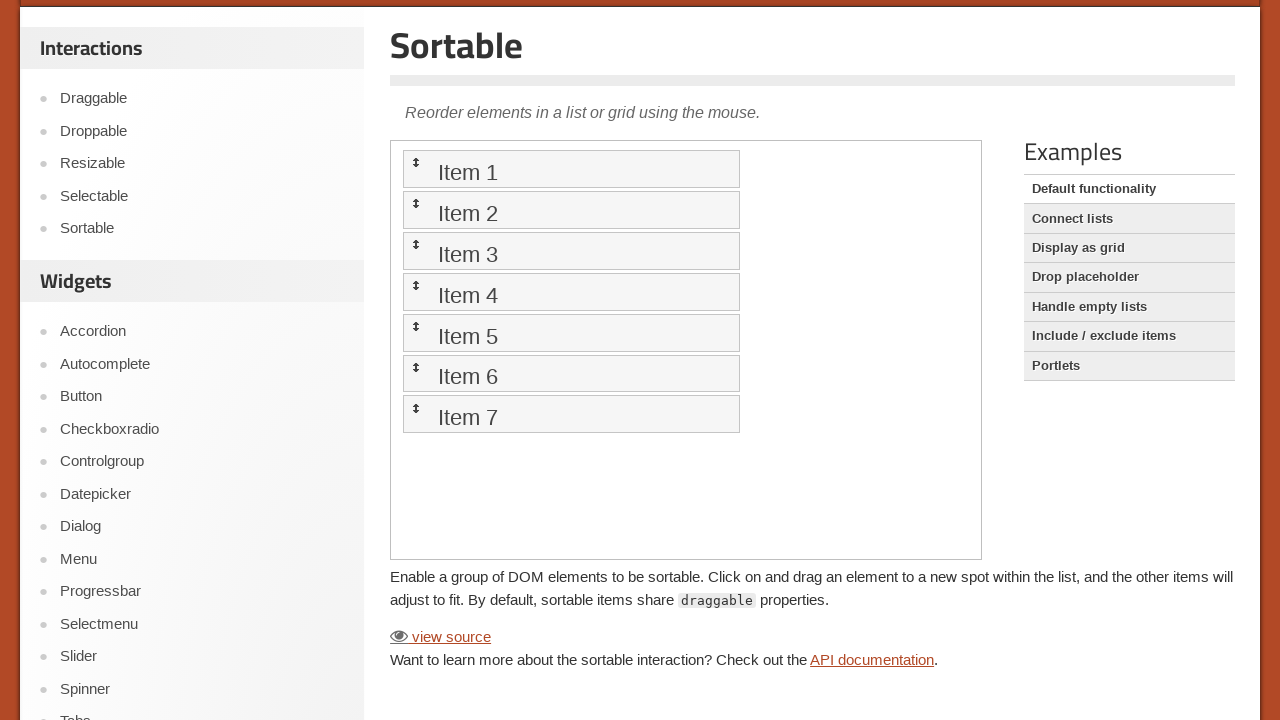

Located source item at index 3 for drag operation 4
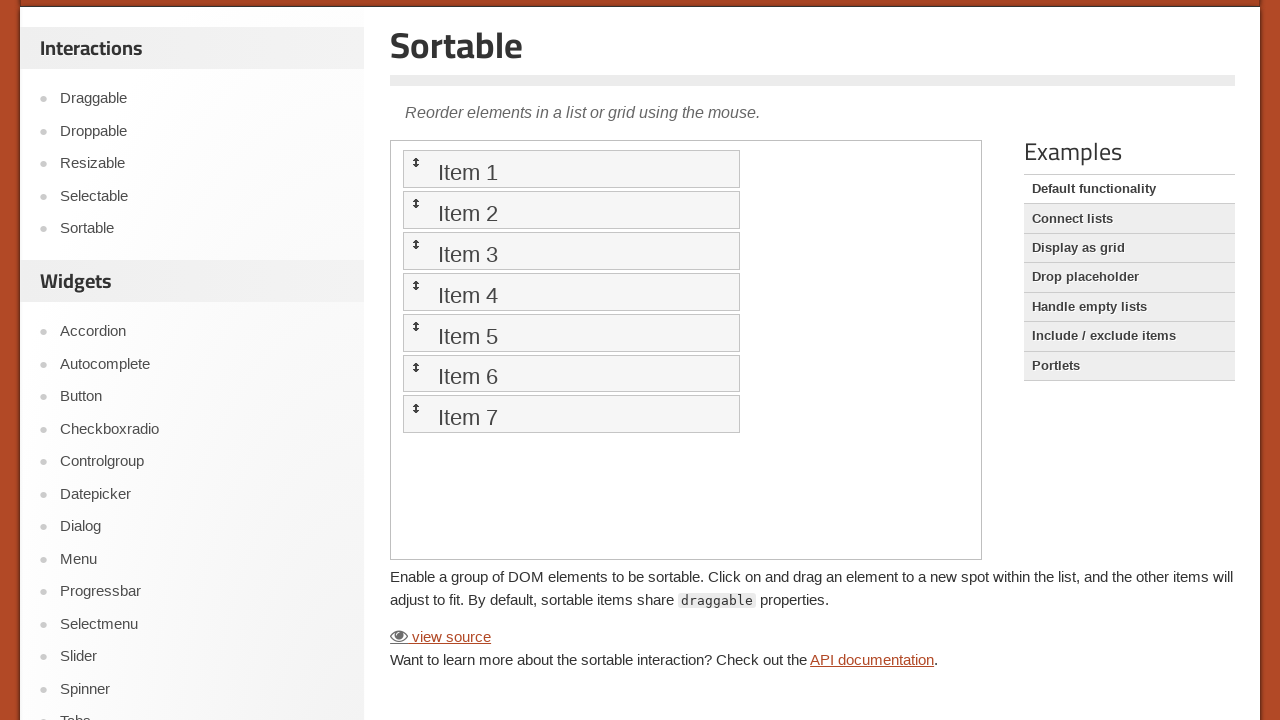

Located target item (last position) for drag operation 4
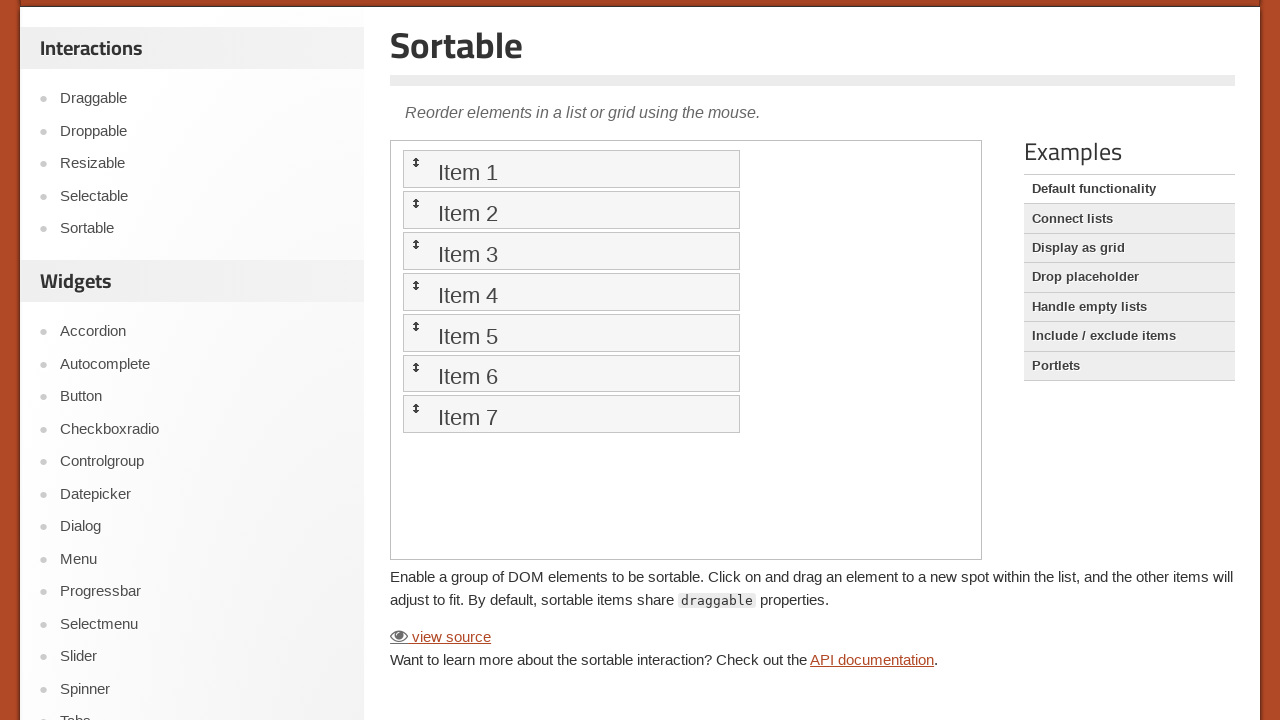

Dragged item from index 3 to last position (operation 4 of 7) at (571, 414)
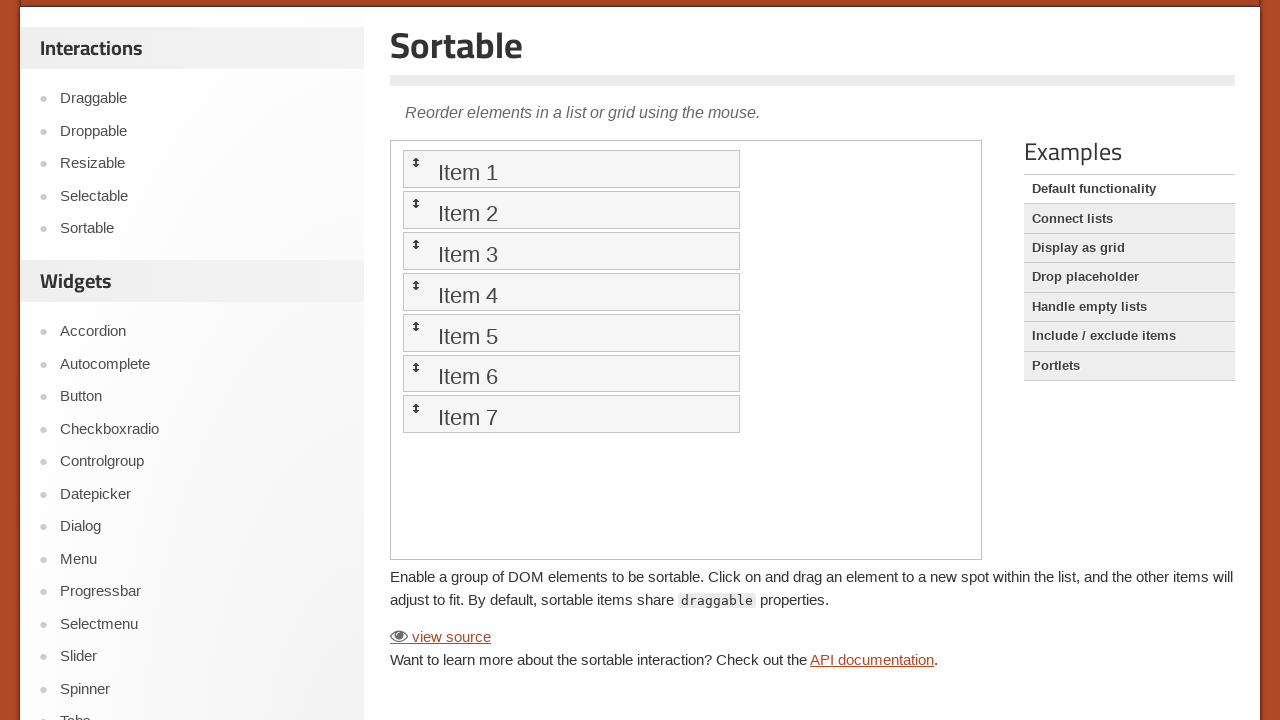

Waited 1 second before drag operation 5
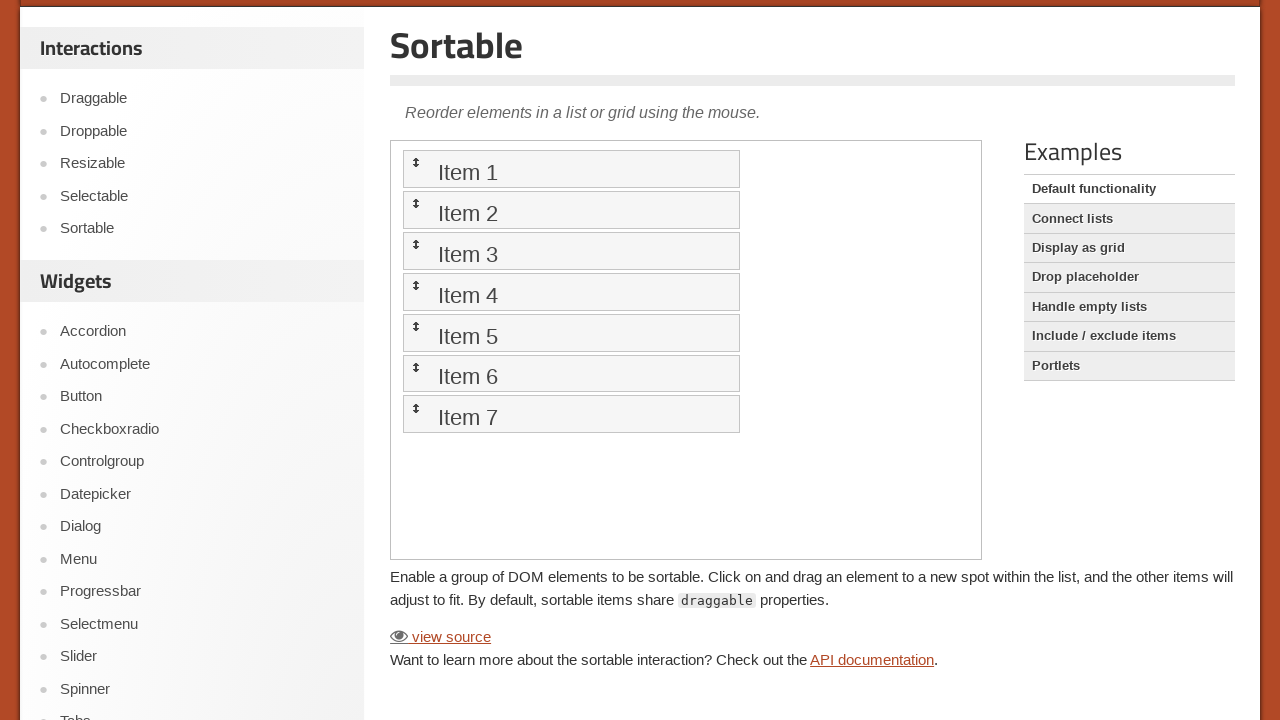

Located source item at index 3 for drag operation 5
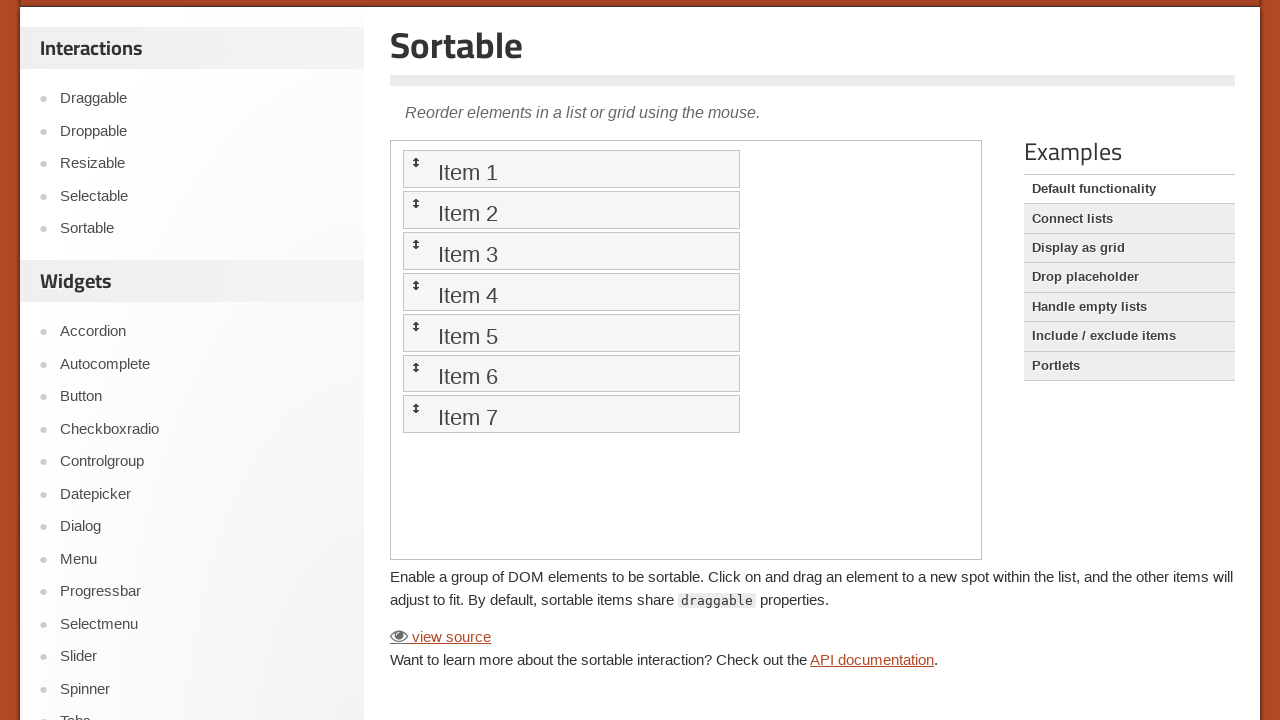

Located target item (last position) for drag operation 5
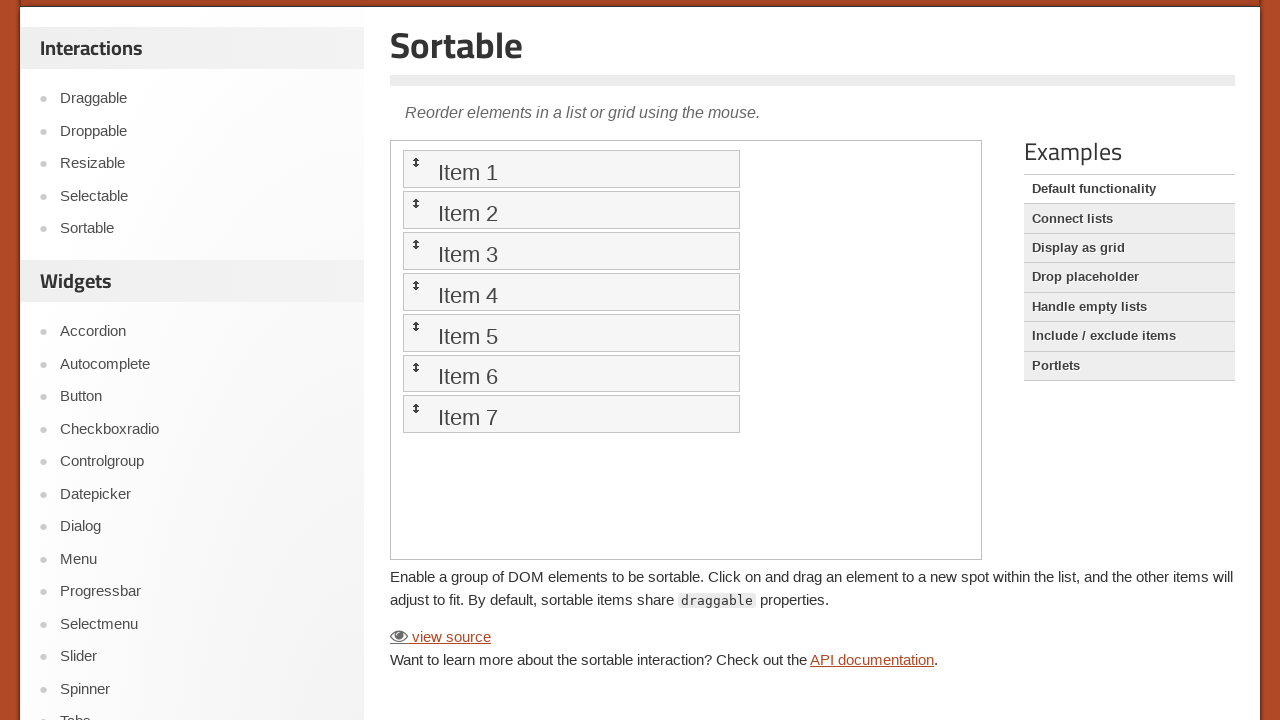

Dragged item from index 3 to last position (operation 5 of 7) at (571, 414)
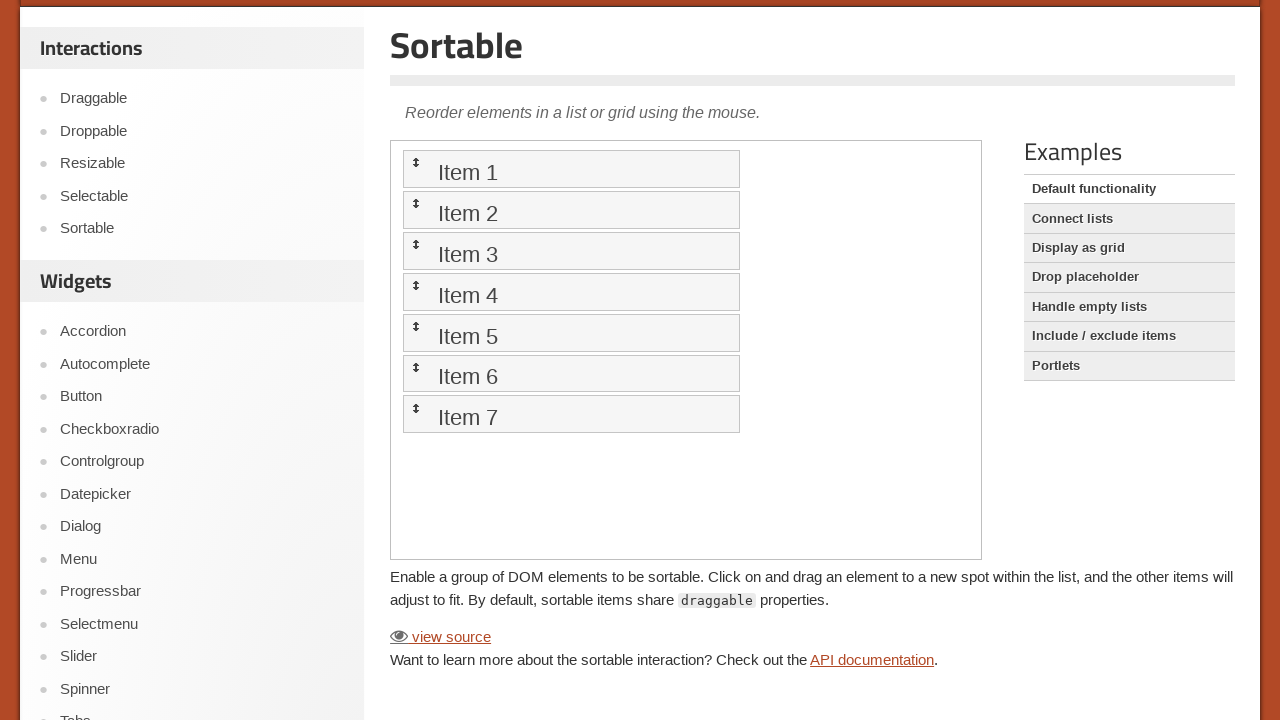

Waited 1 second before drag operation 6
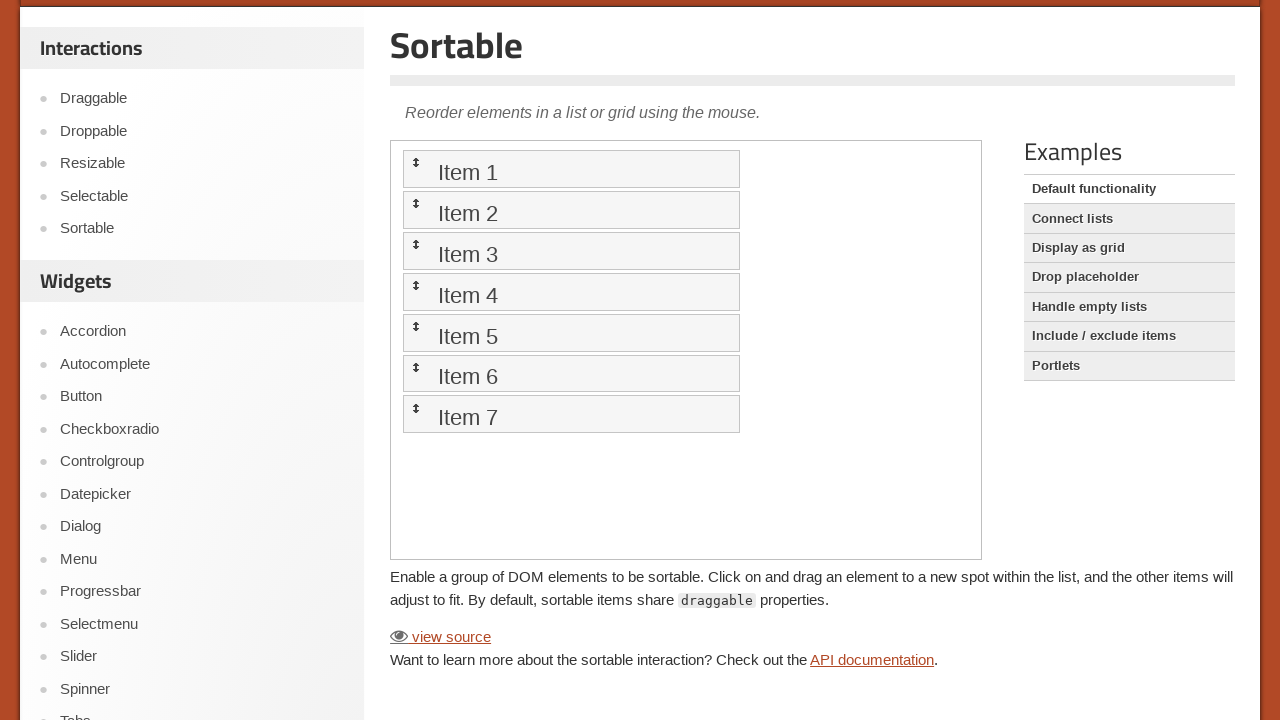

Located source item at index 3 for drag operation 6
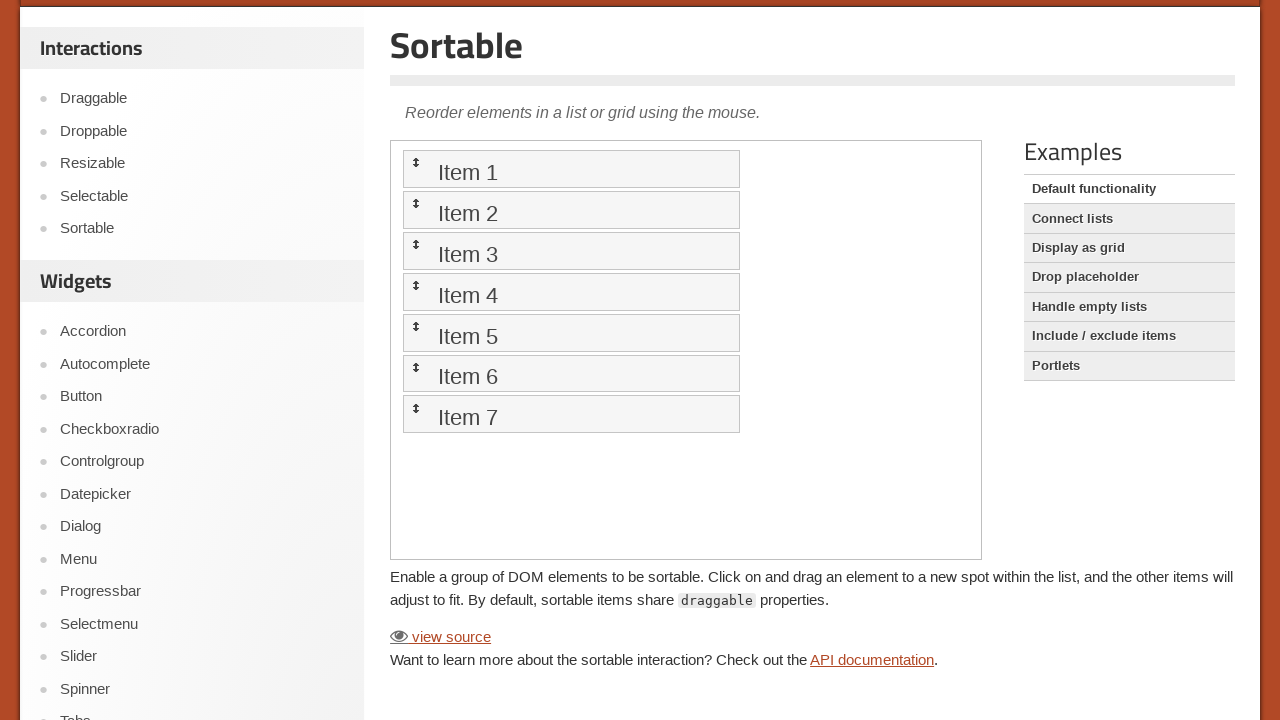

Located target item (last position) for drag operation 6
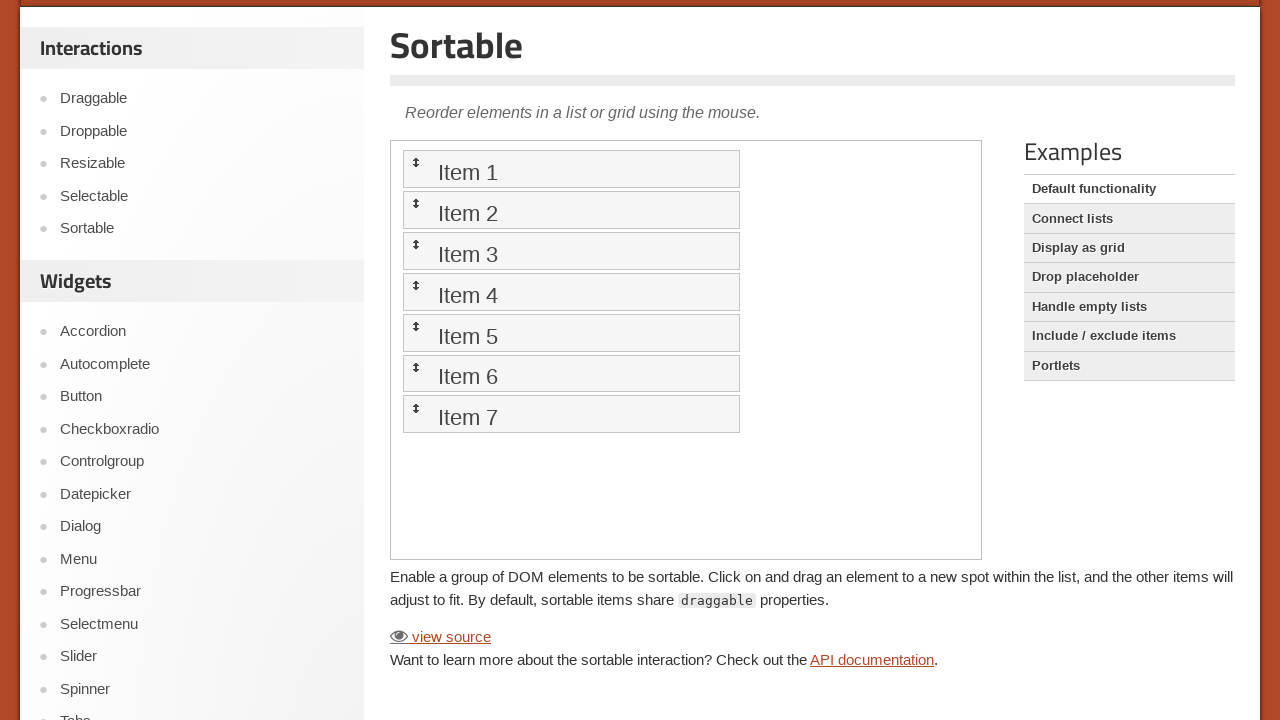

Dragged item from index 3 to last position (operation 6 of 7) at (571, 414)
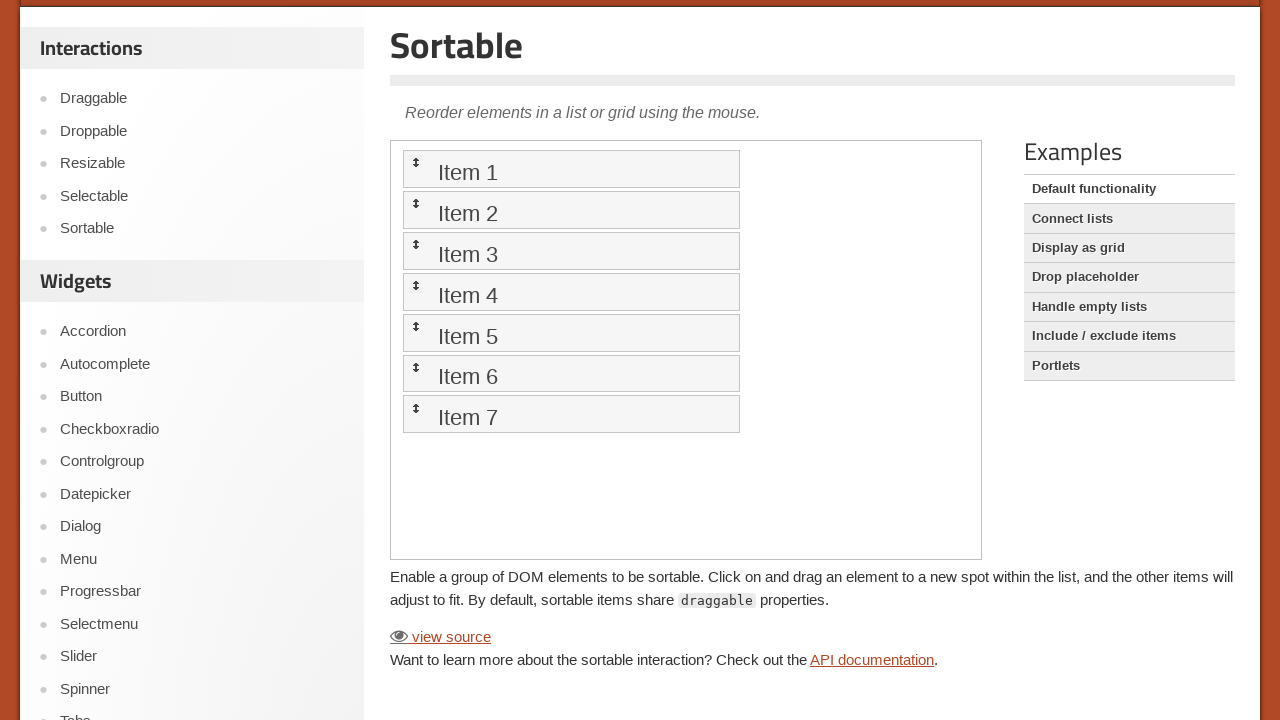

Waited 1 second before drag operation 7
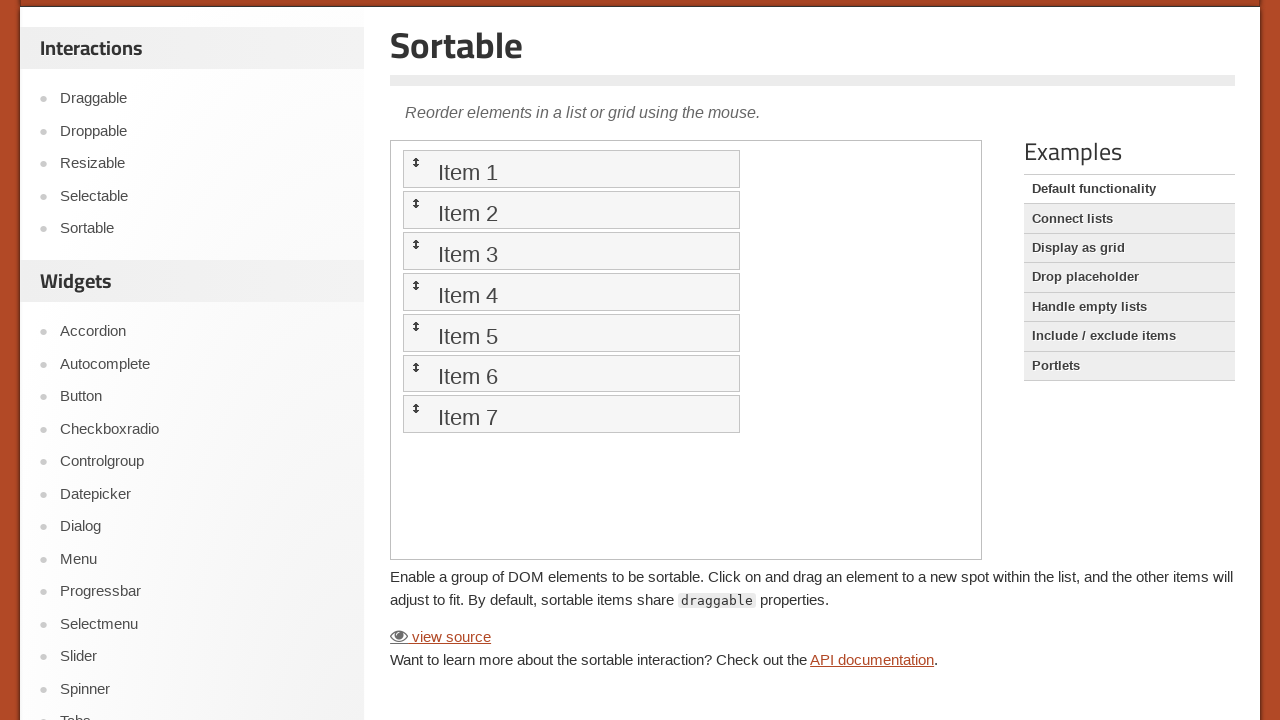

Located source item at index 3 for drag operation 7
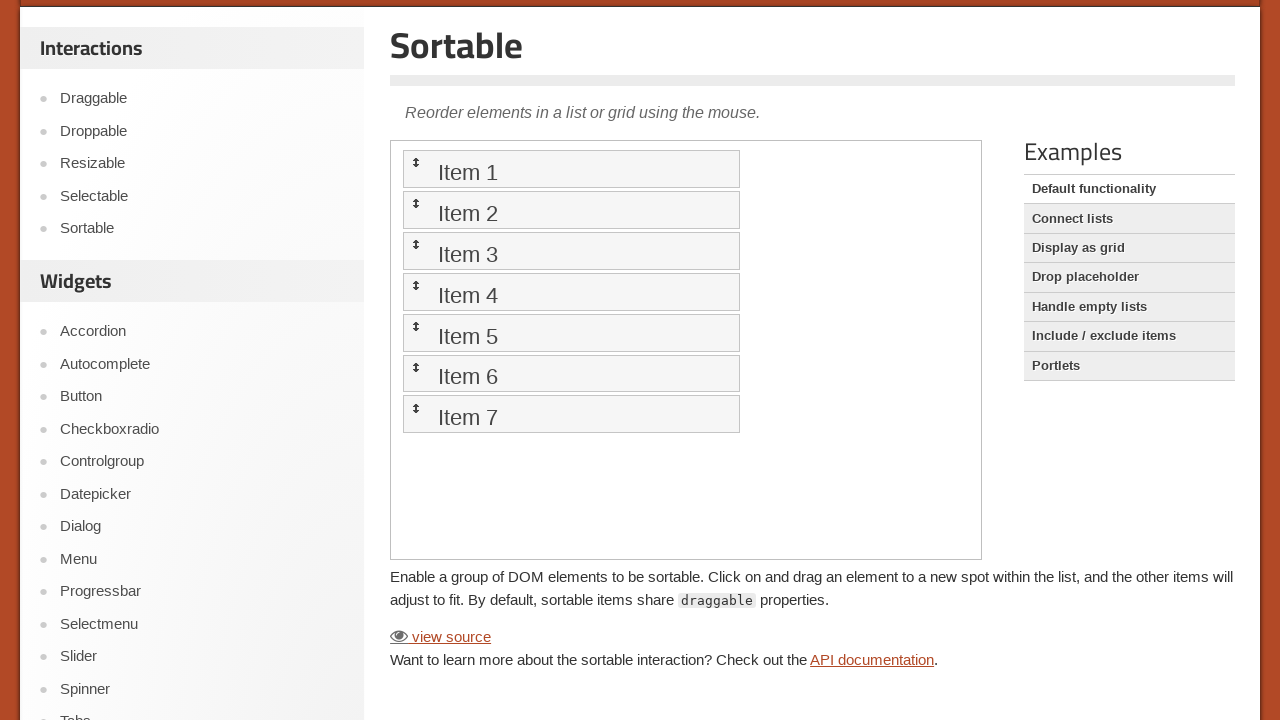

Located target item (last position) for drag operation 7
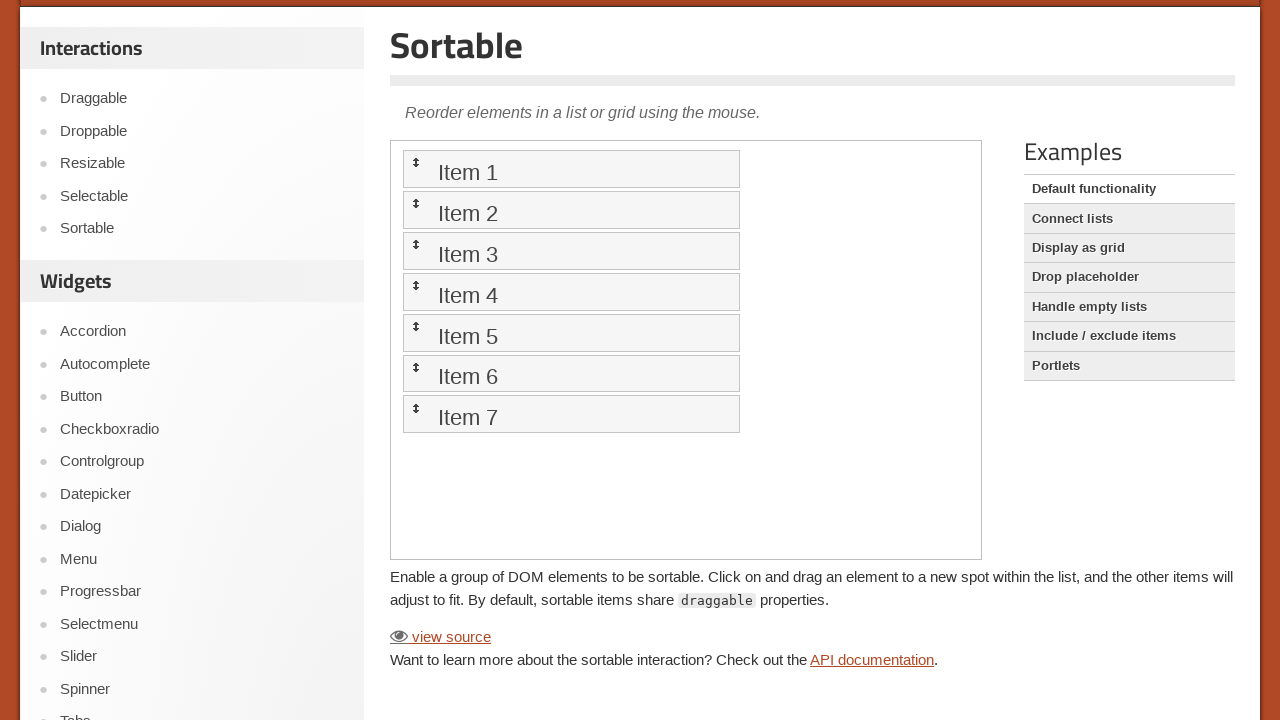

Dragged item from index 3 to last position (operation 7 of 7) at (571, 414)
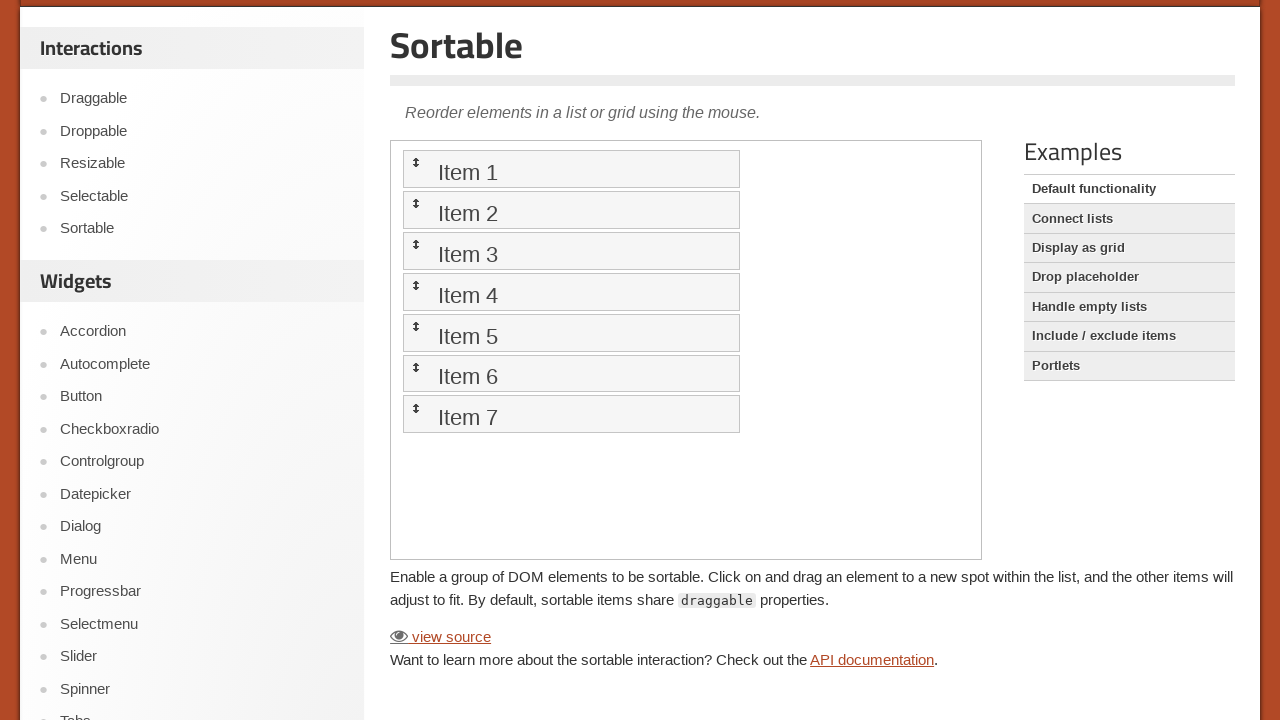

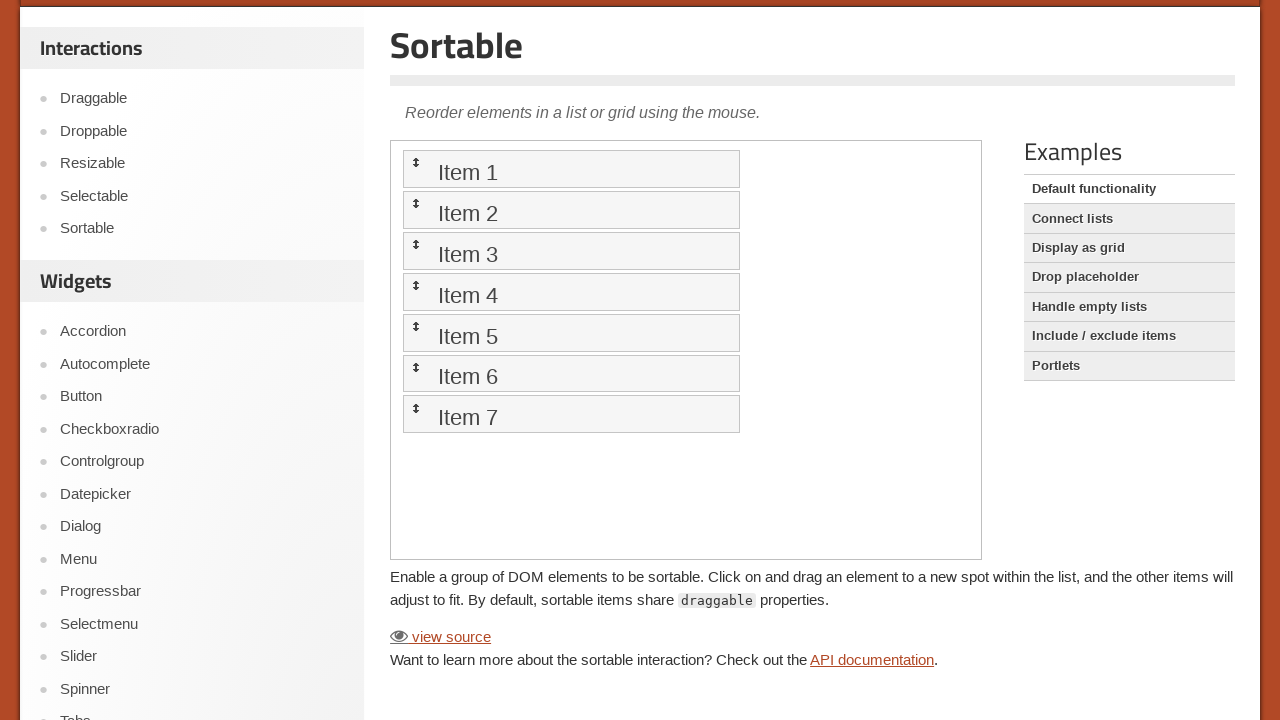